Tests infinite scroll functionality by scrolling down and then back up on a page with infinite scroll

Starting URL: https://practice.cydeo.com/infinite_scroll

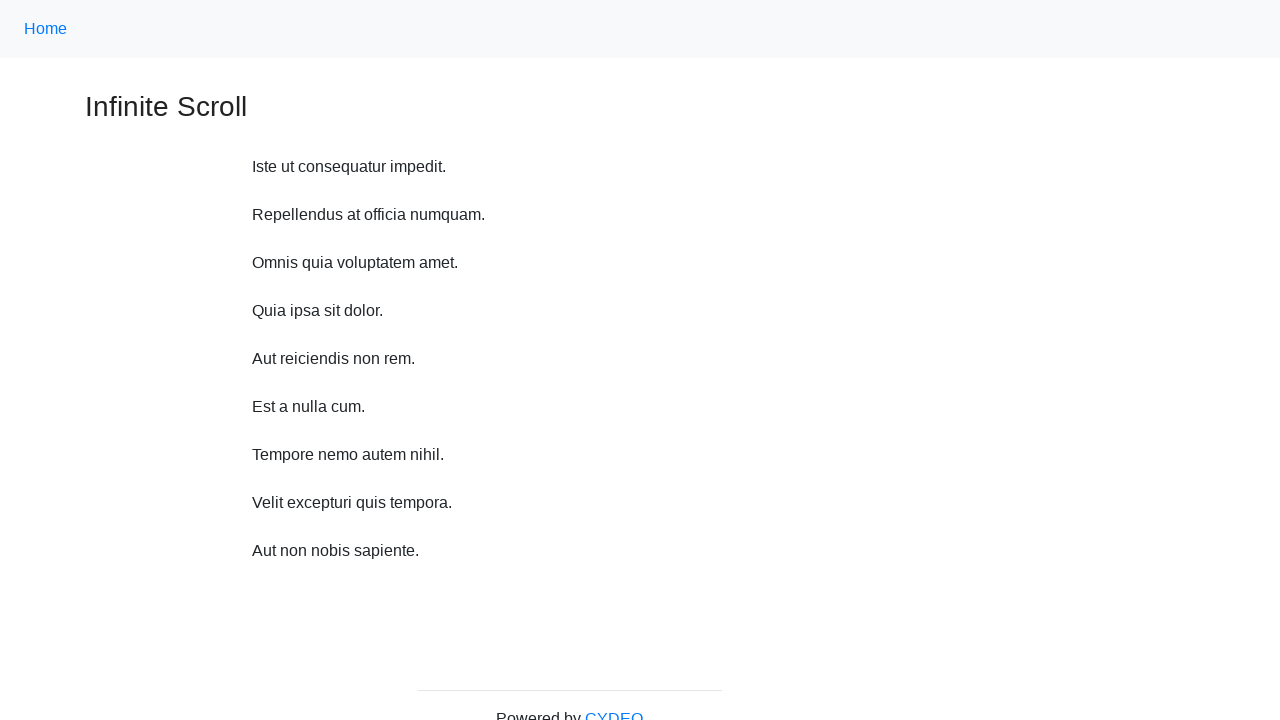

Scrolled down 750 pixels (scroll down iteration 1/10)
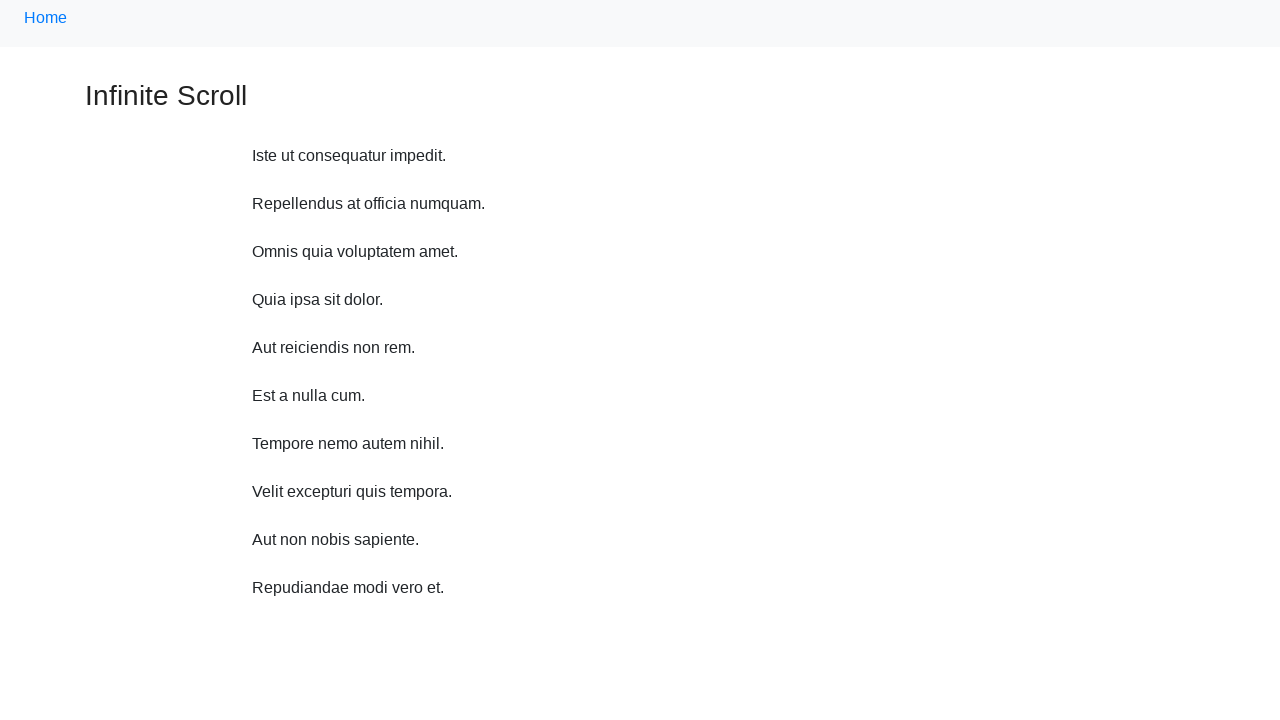

Waited 1 second after scrolling down (iteration 1/10)
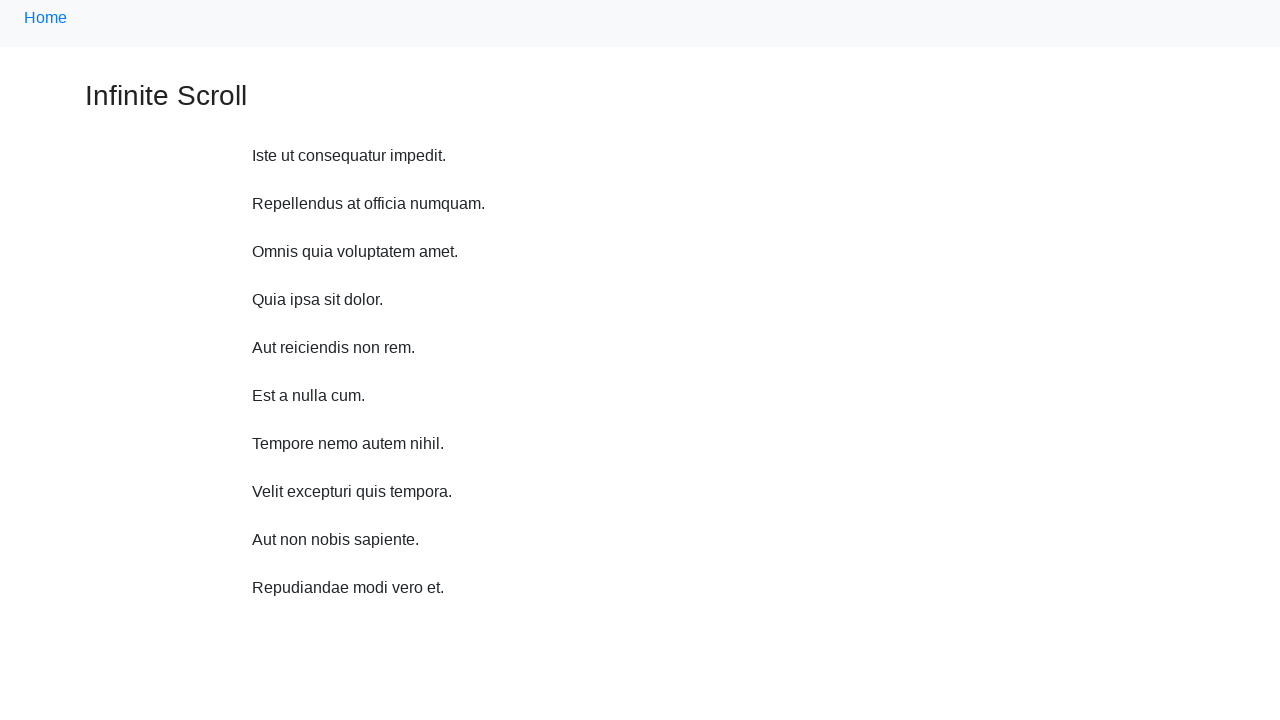

Scrolled down 750 pixels (scroll down iteration 2/10)
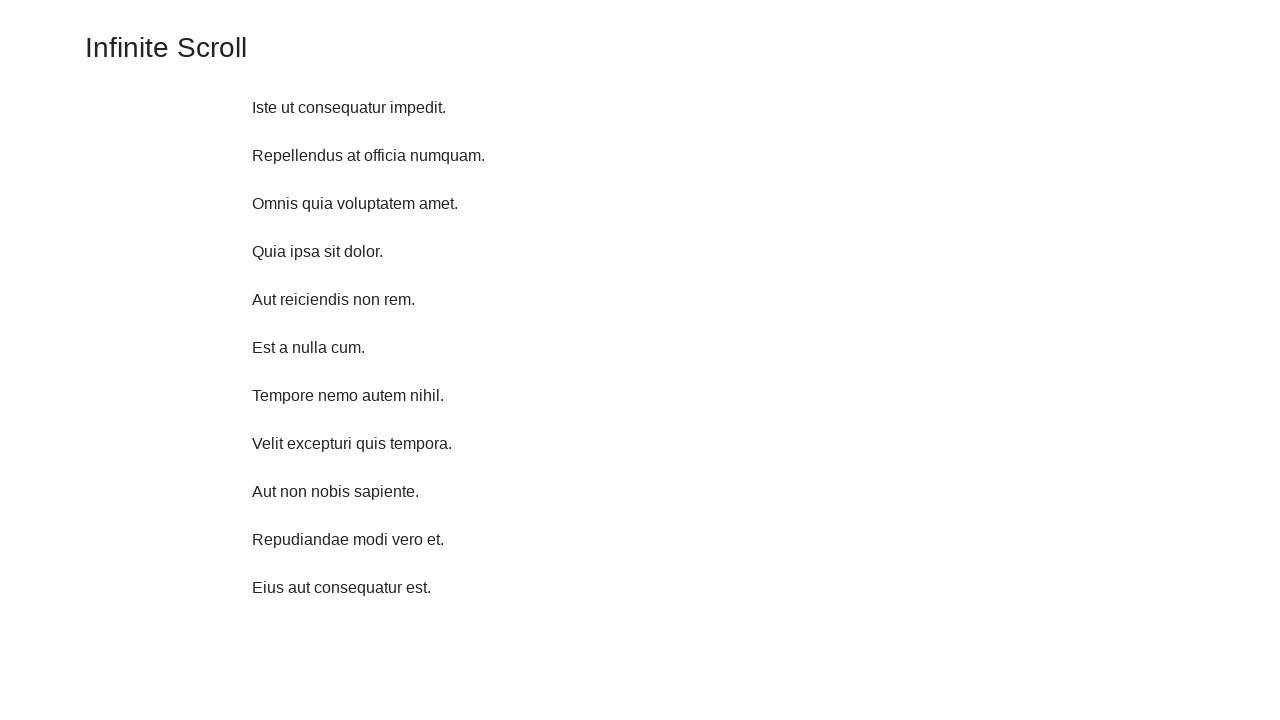

Waited 1 second after scrolling down (iteration 2/10)
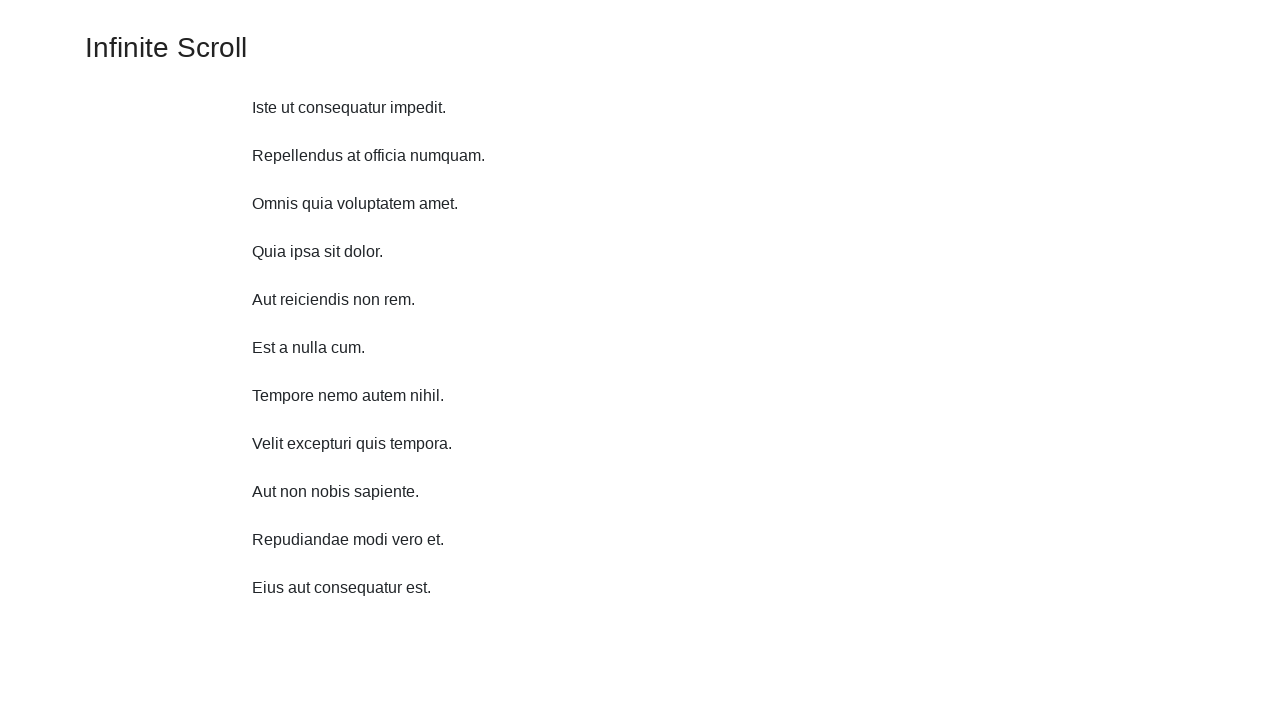

Scrolled down 750 pixels (scroll down iteration 3/10)
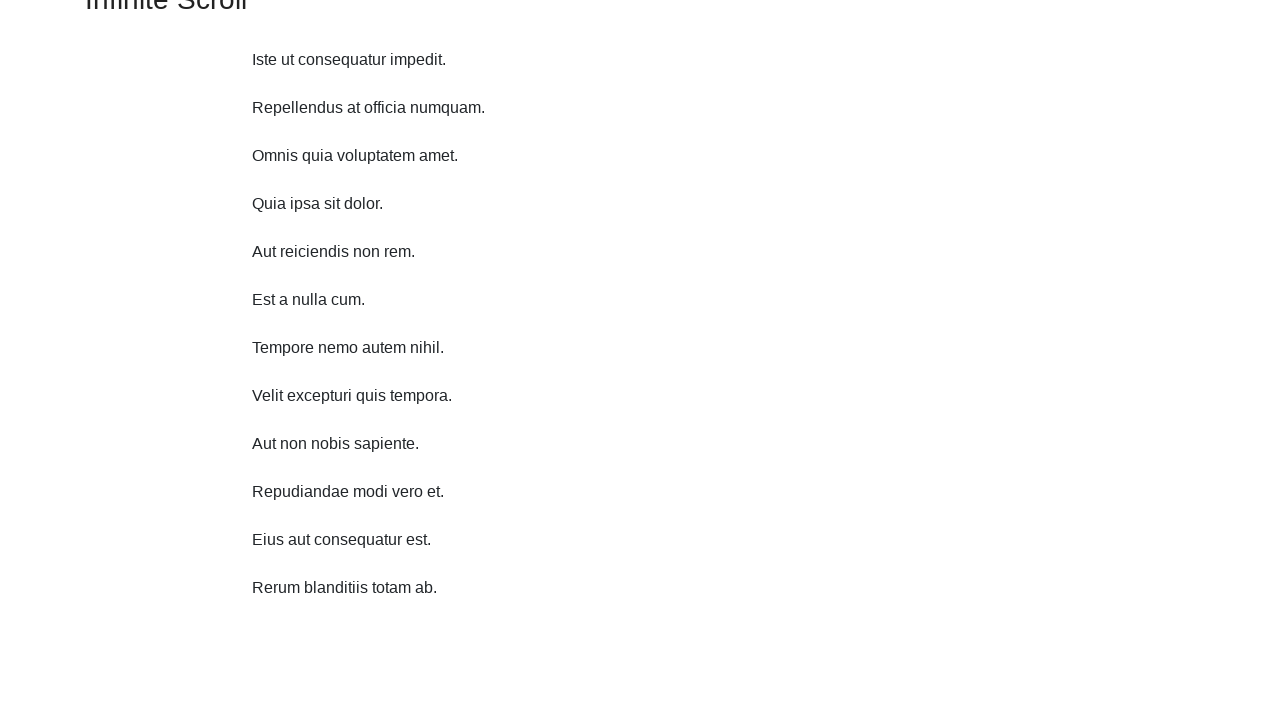

Waited 1 second after scrolling down (iteration 3/10)
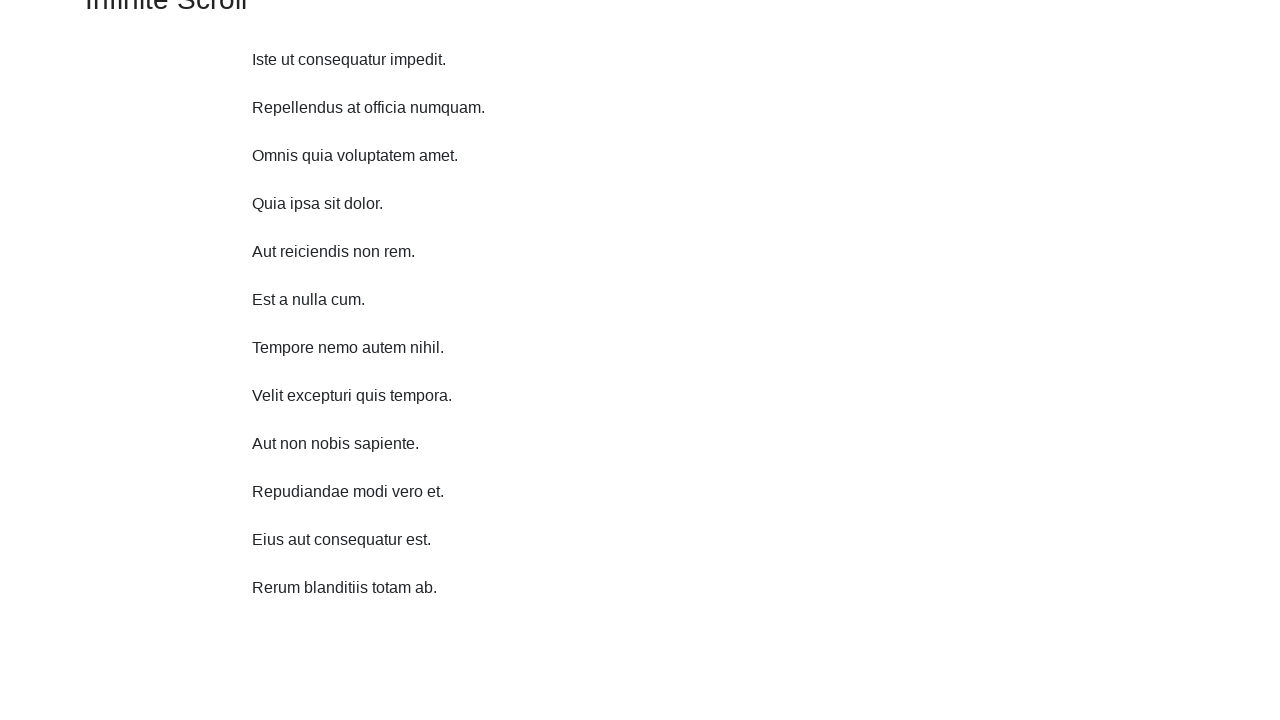

Scrolled down 750 pixels (scroll down iteration 4/10)
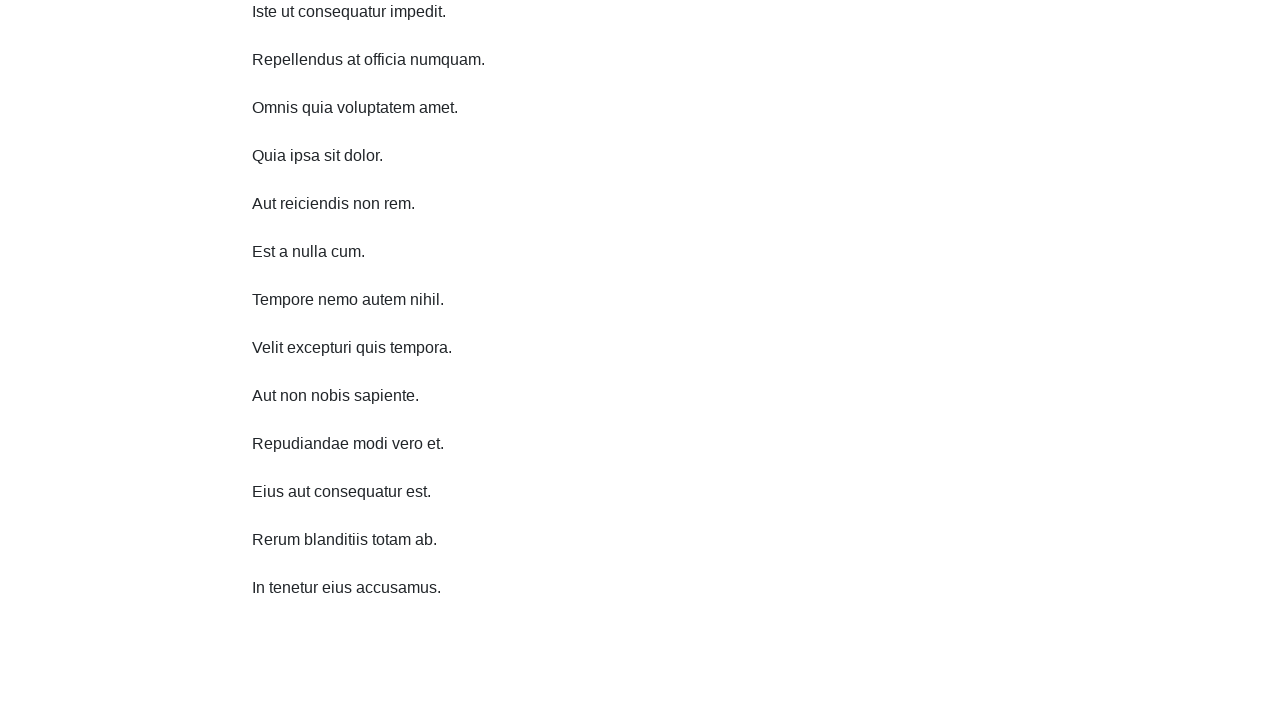

Waited 1 second after scrolling down (iteration 4/10)
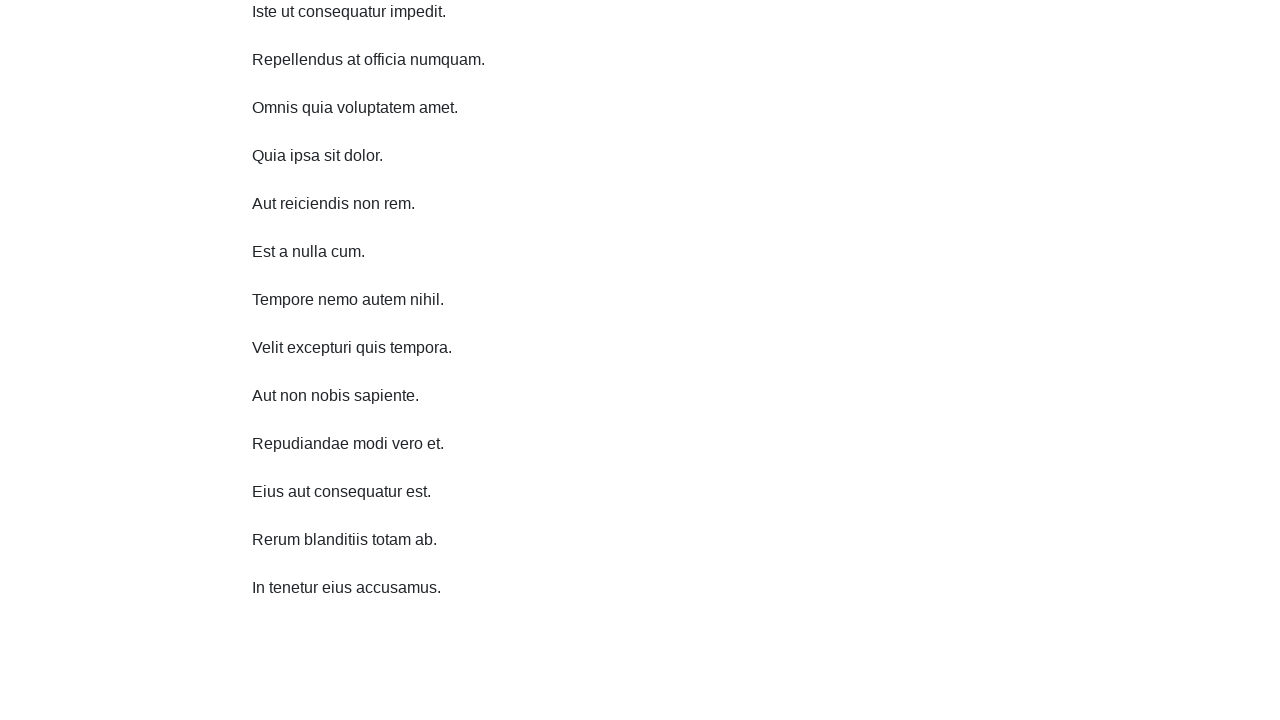

Scrolled down 750 pixels (scroll down iteration 5/10)
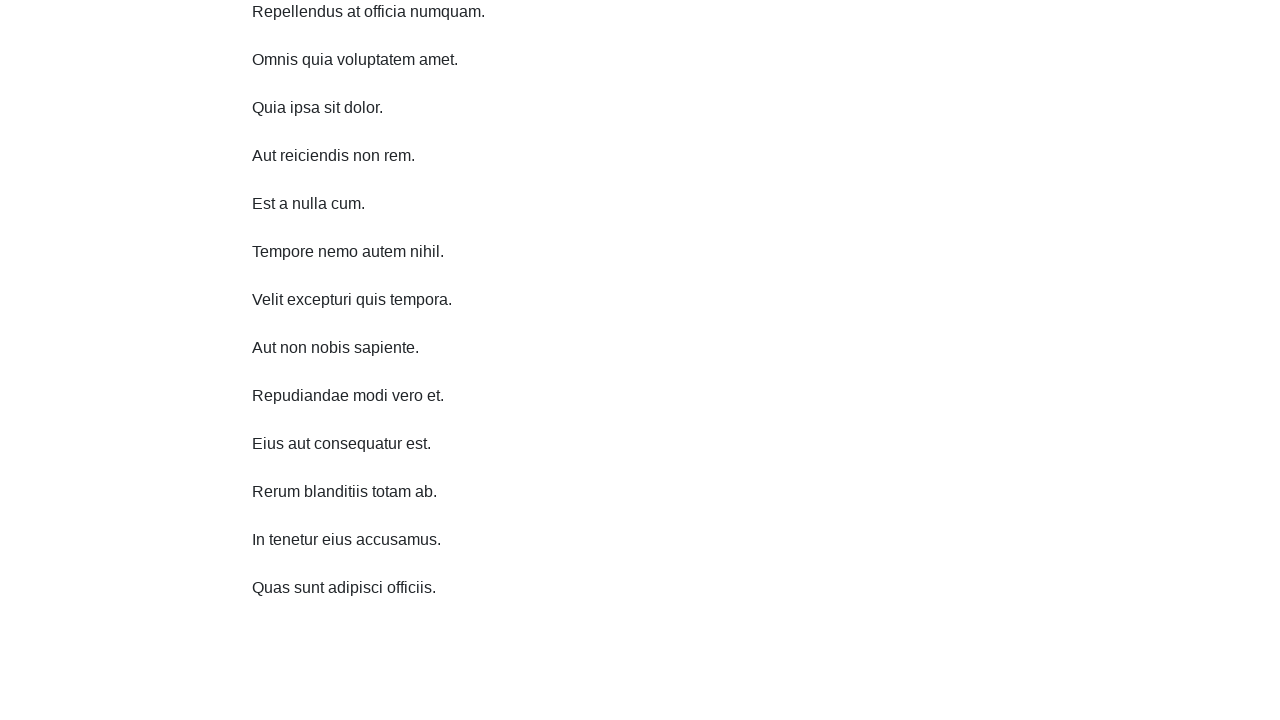

Waited 1 second after scrolling down (iteration 5/10)
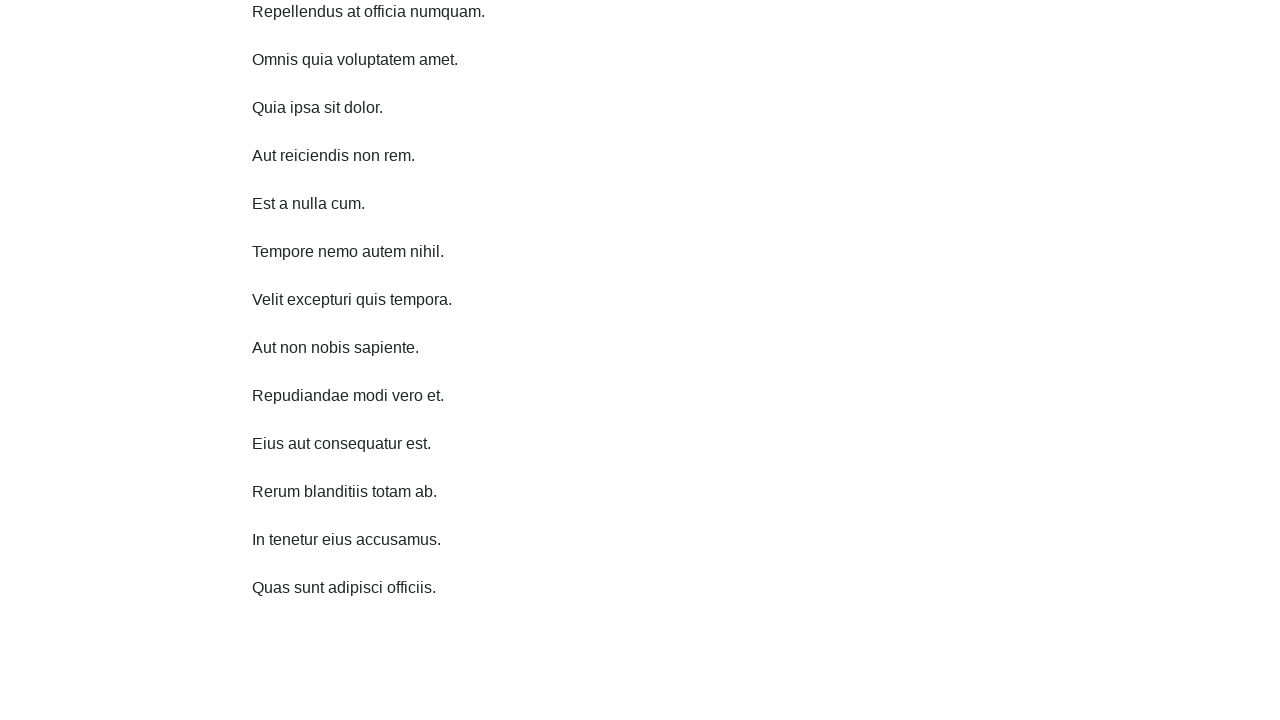

Scrolled down 750 pixels (scroll down iteration 6/10)
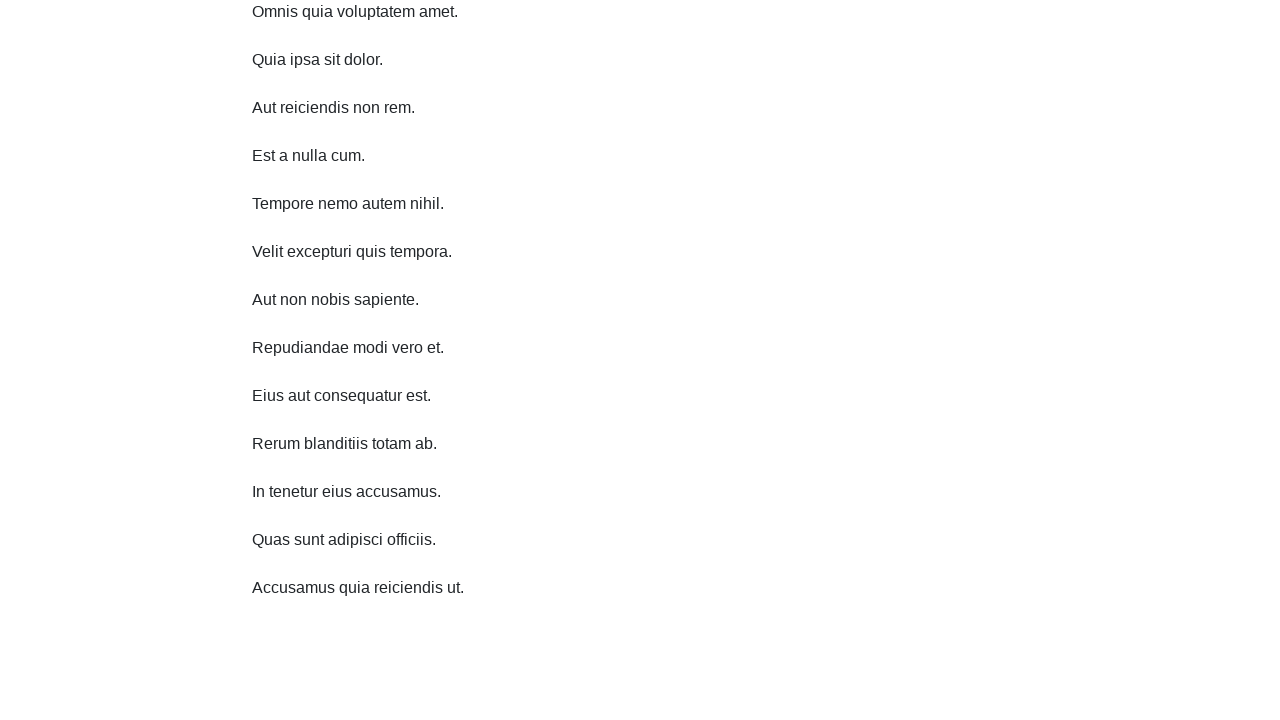

Waited 1 second after scrolling down (iteration 6/10)
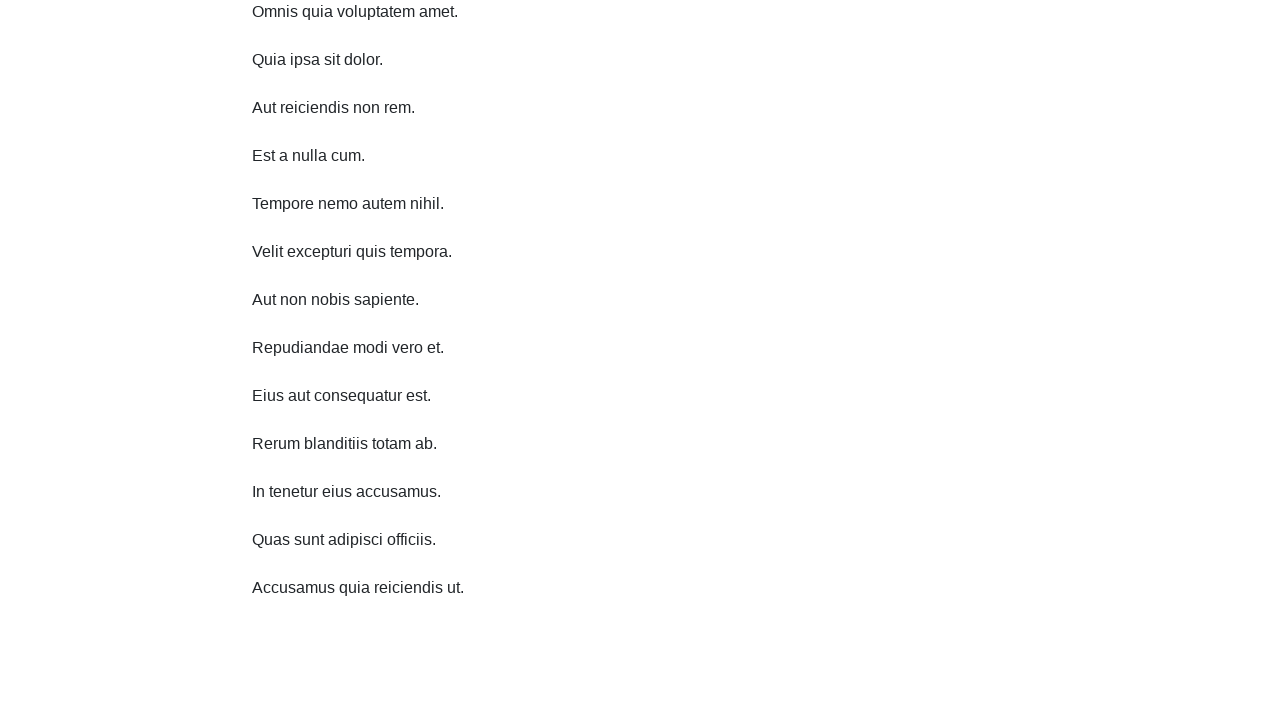

Scrolled down 750 pixels (scroll down iteration 7/10)
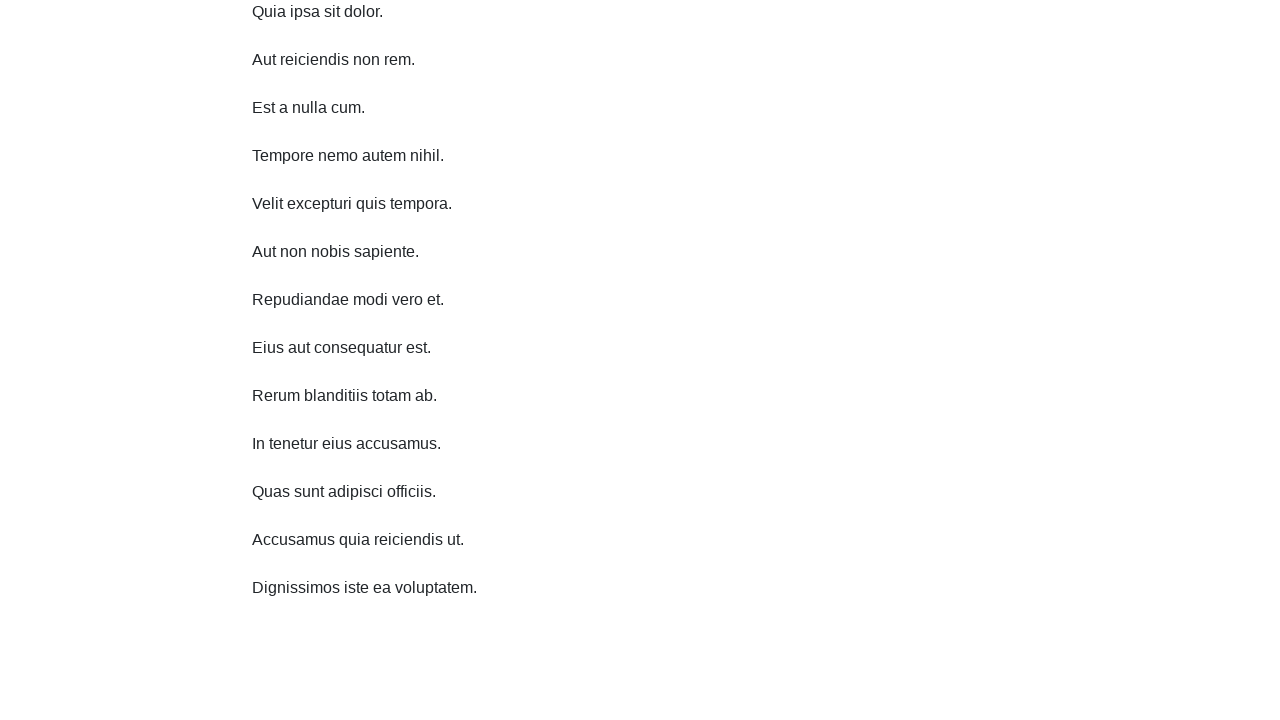

Waited 1 second after scrolling down (iteration 7/10)
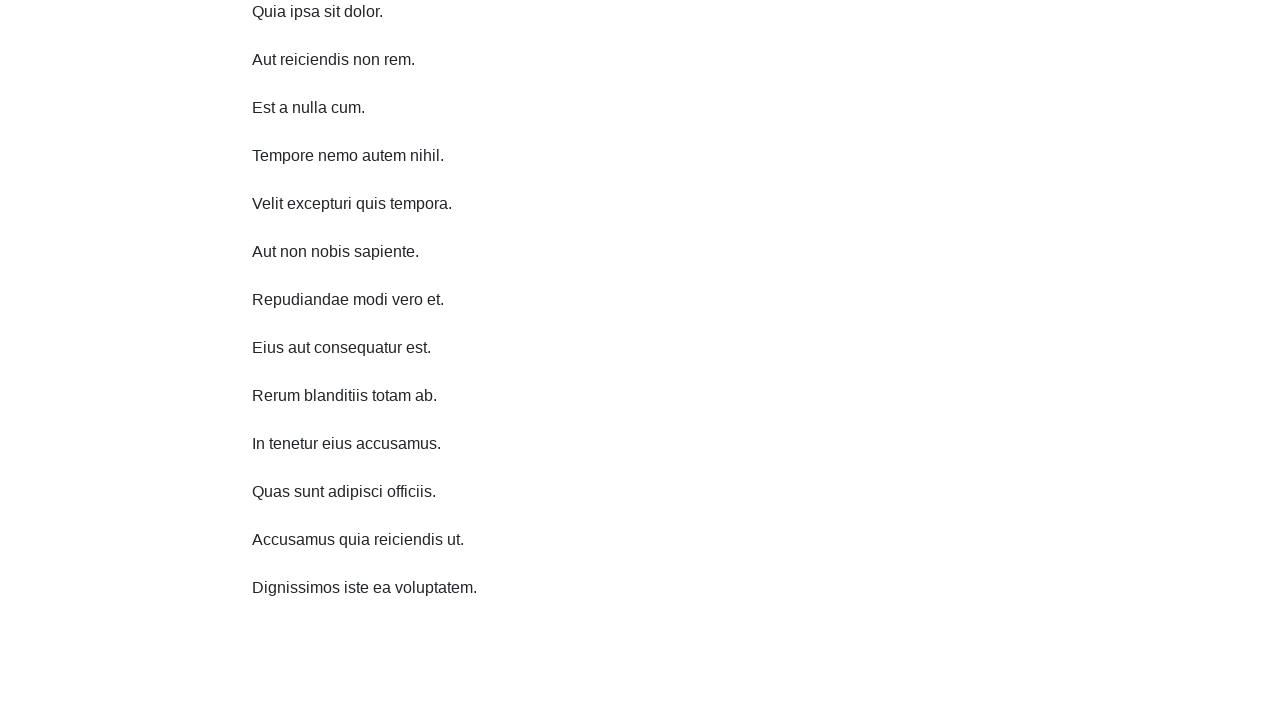

Scrolled down 750 pixels (scroll down iteration 8/10)
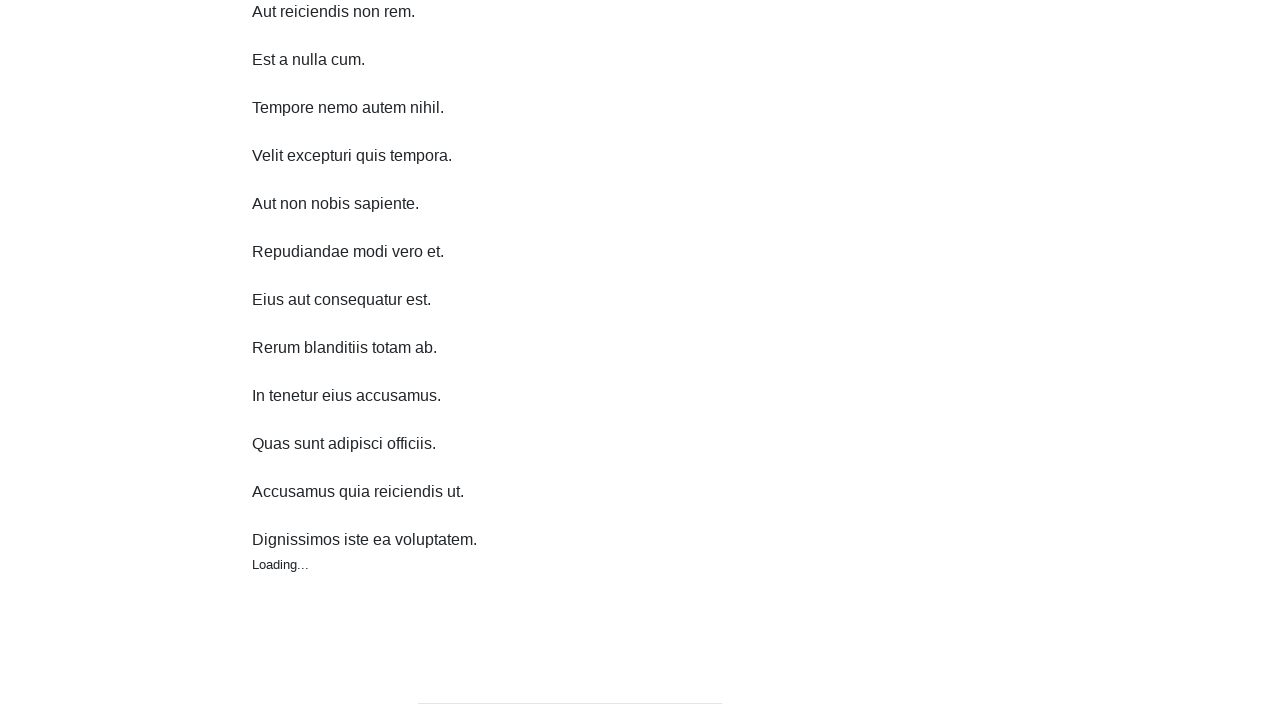

Waited 1 second after scrolling down (iteration 8/10)
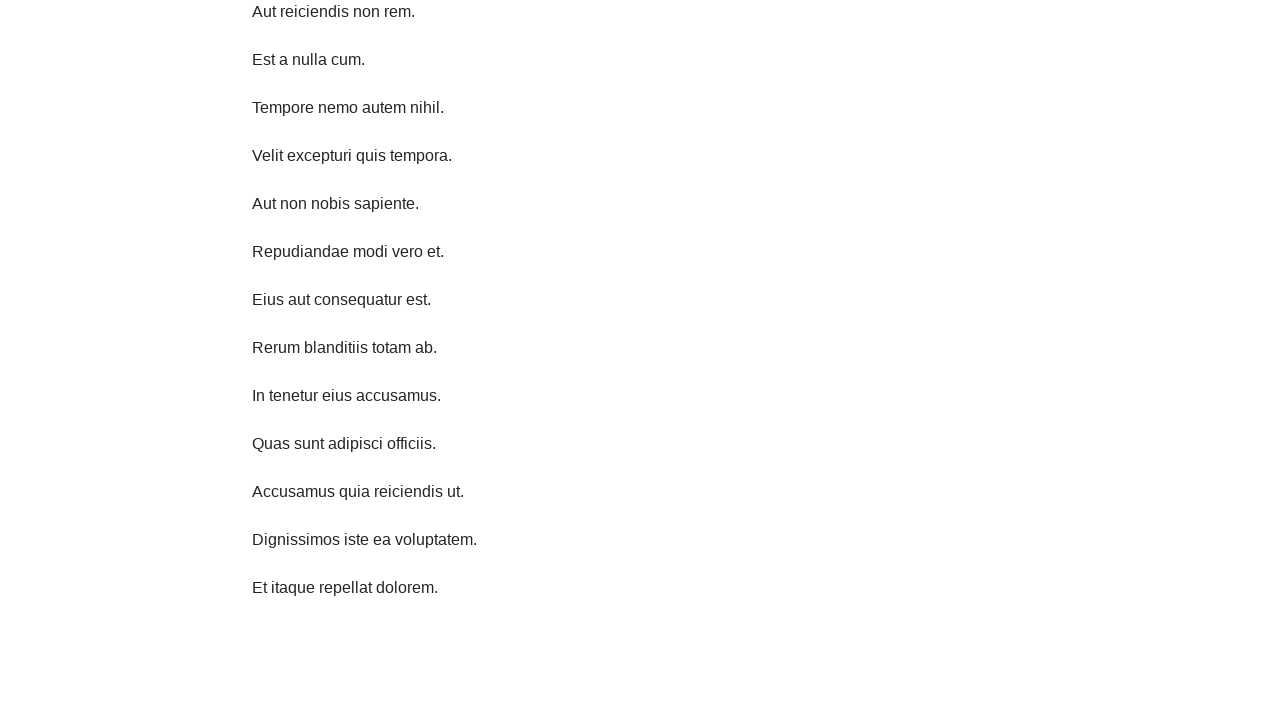

Scrolled down 750 pixels (scroll down iteration 9/10)
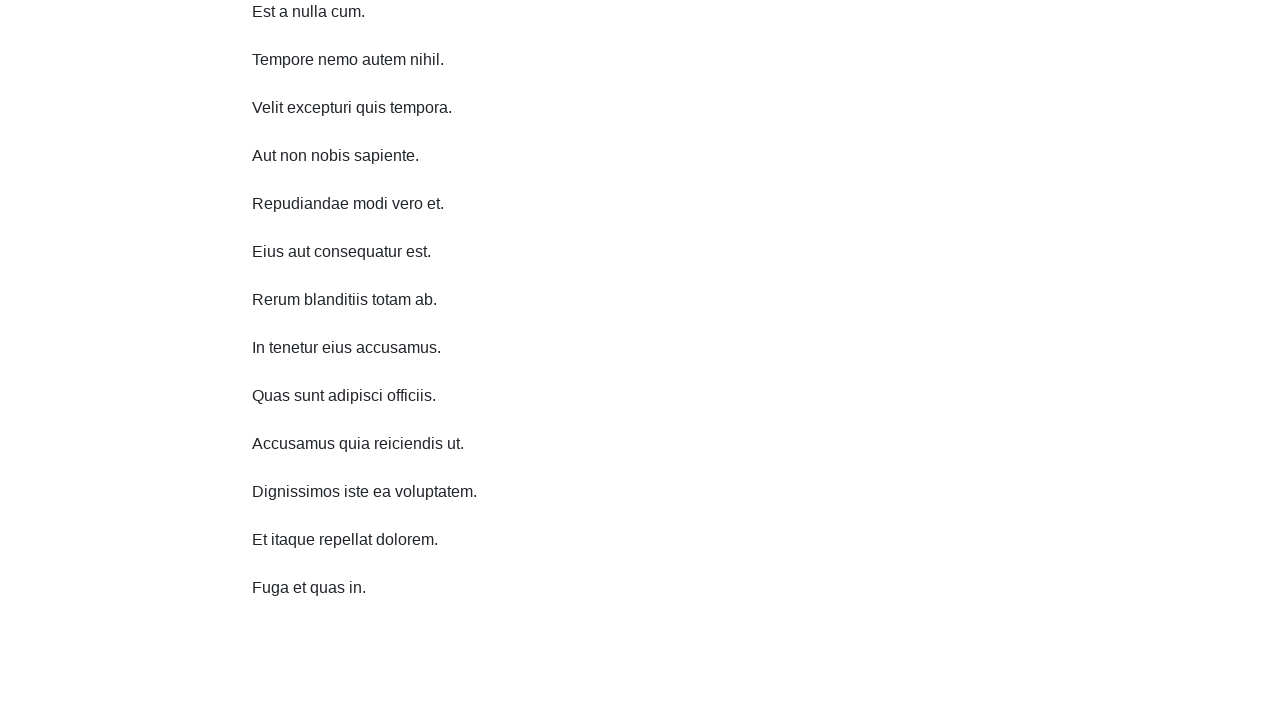

Waited 1 second after scrolling down (iteration 9/10)
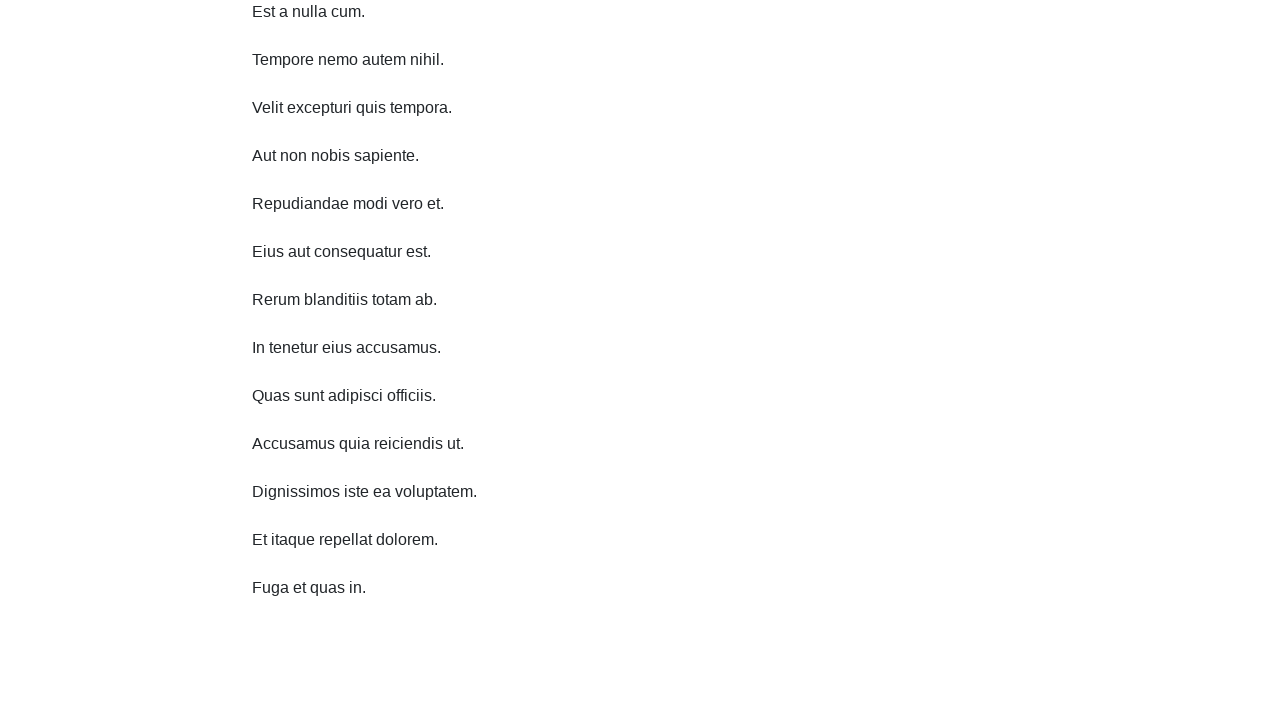

Scrolled down 750 pixels (scroll down iteration 10/10)
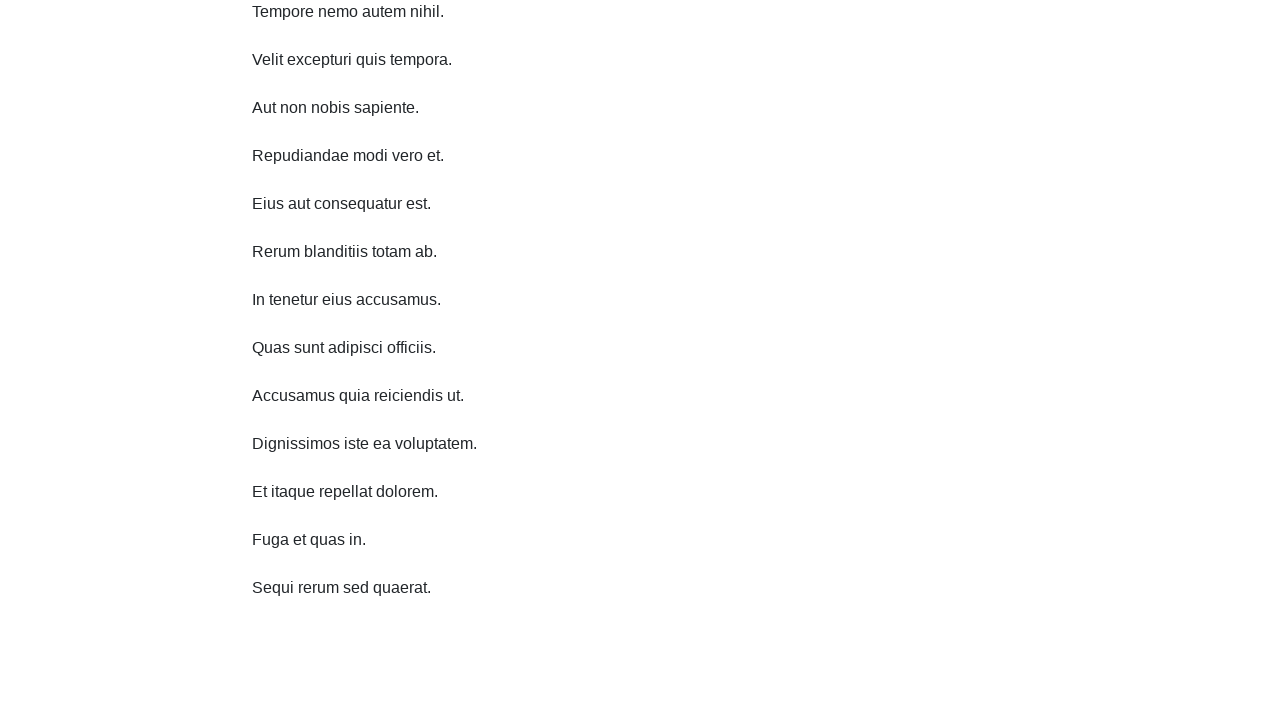

Waited 1 second after scrolling down (iteration 10/10)
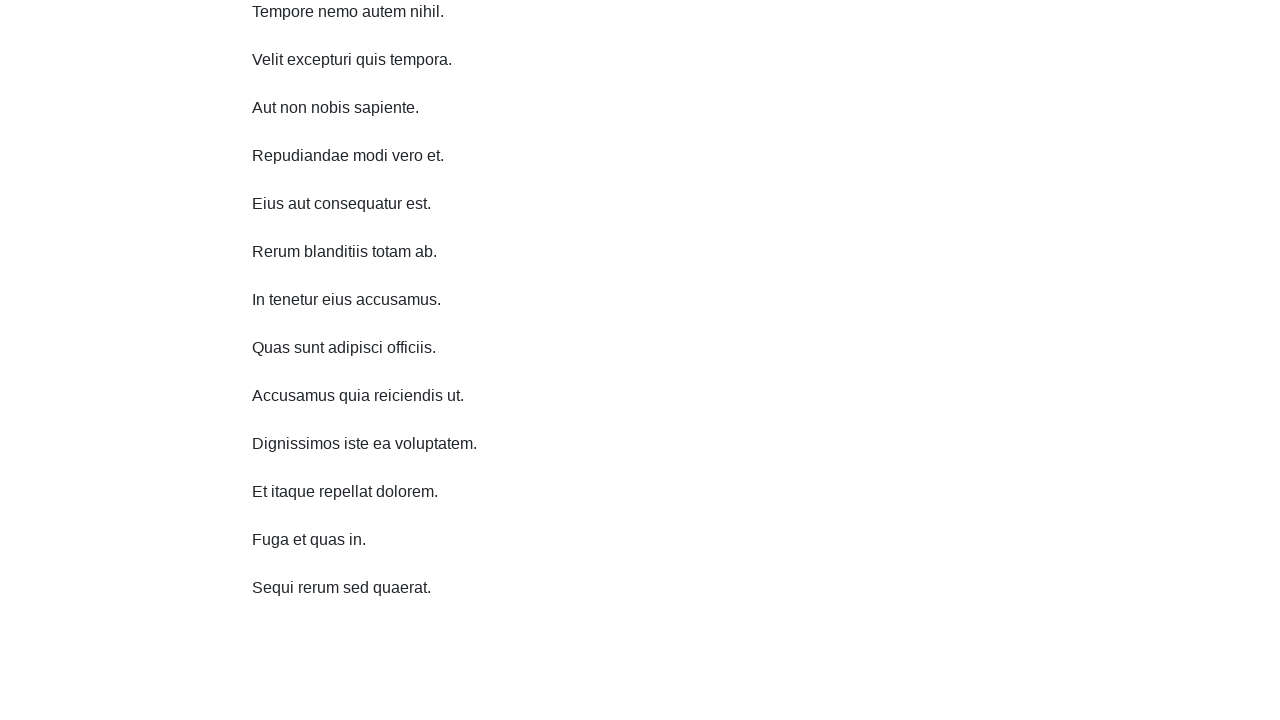

Scrolled up 750 pixels (scroll up iteration 1/10)
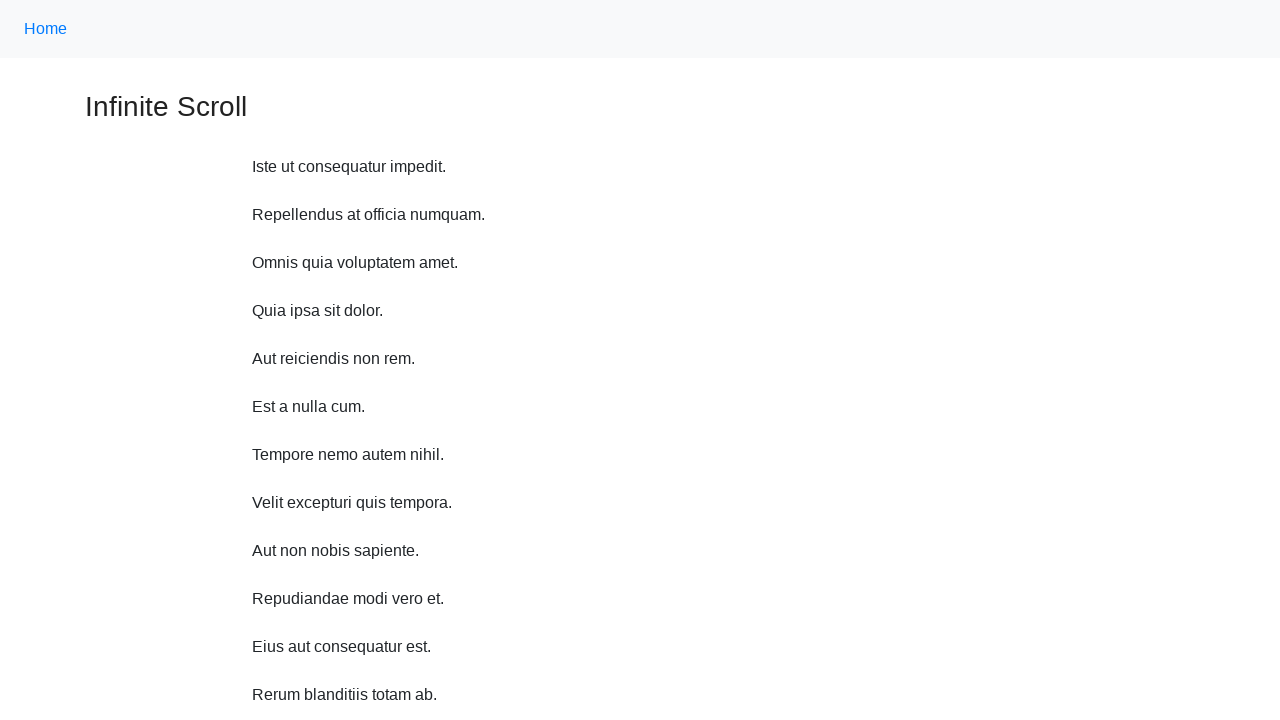

Waited 1 second after scrolling up (iteration 1/10)
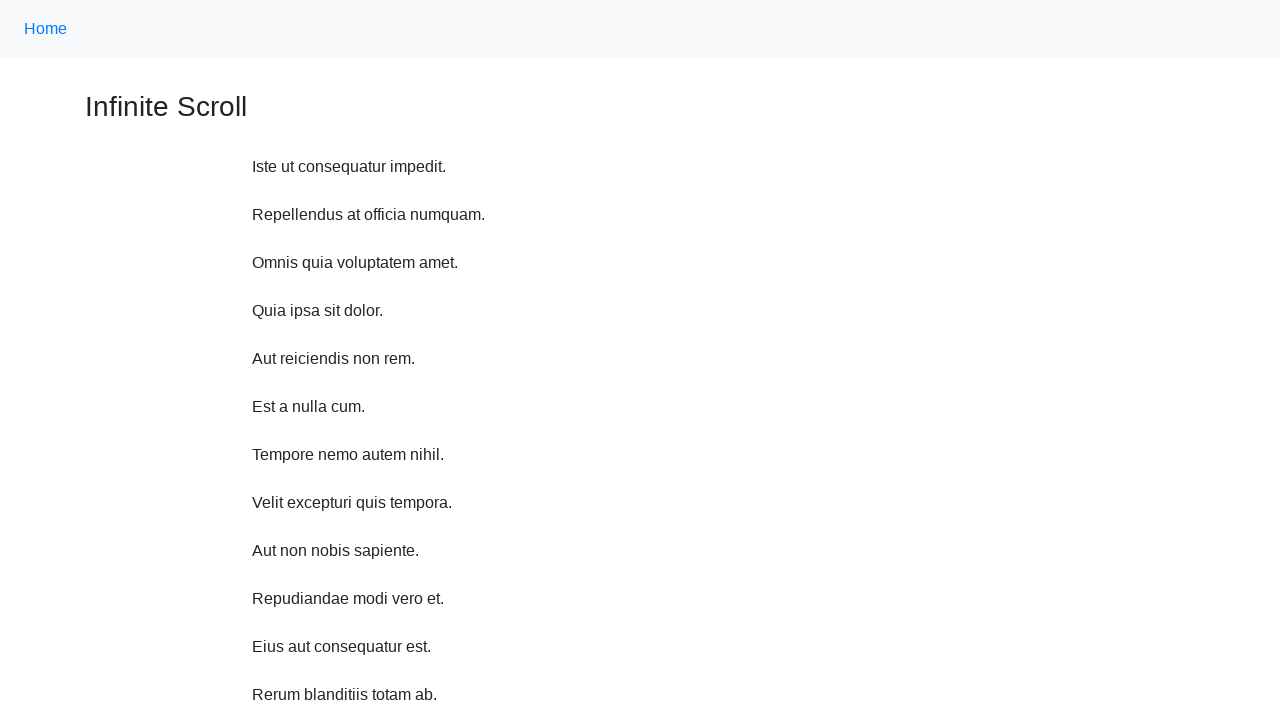

Scrolled up 750 pixels (scroll up iteration 2/10)
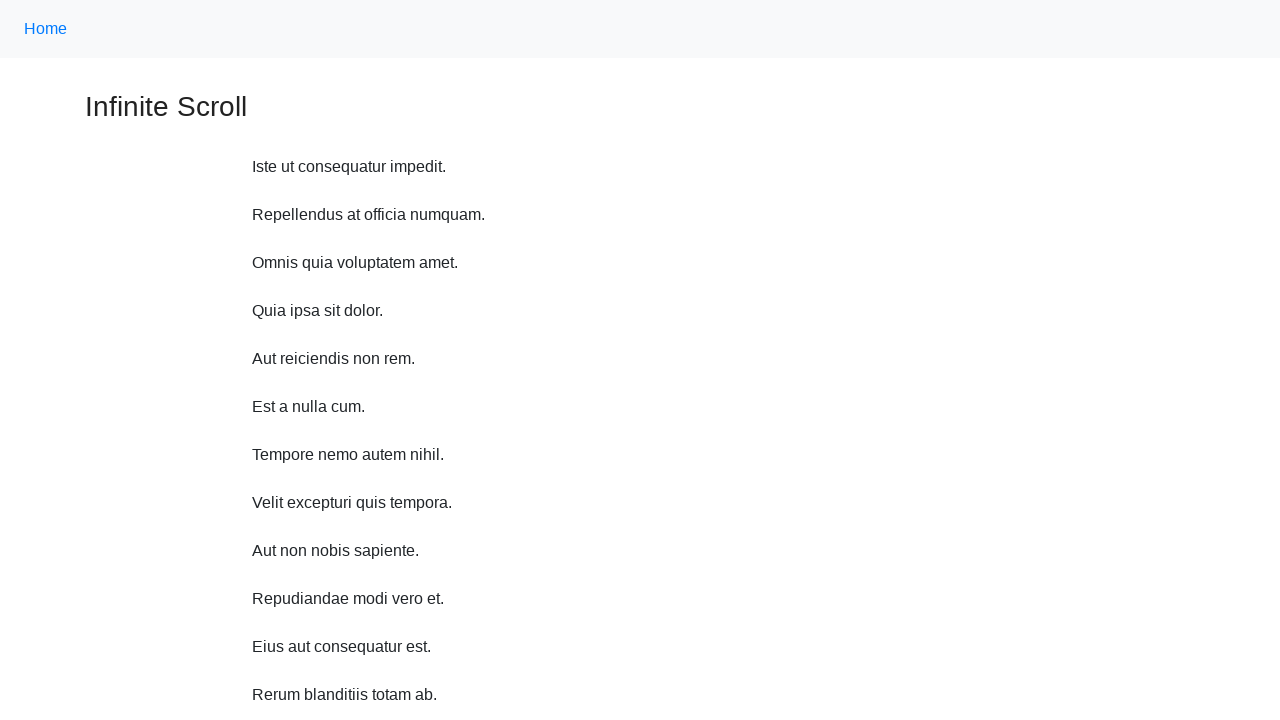

Waited 1 second after scrolling up (iteration 2/10)
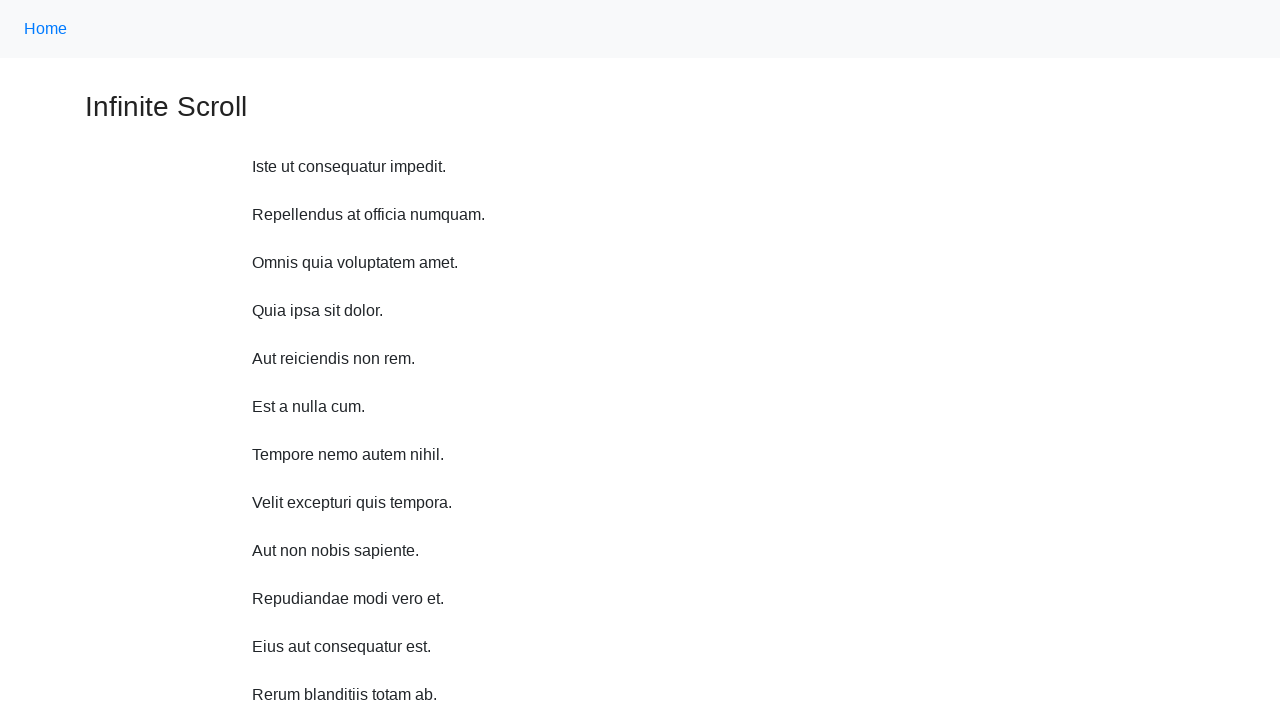

Scrolled up 750 pixels (scroll up iteration 3/10)
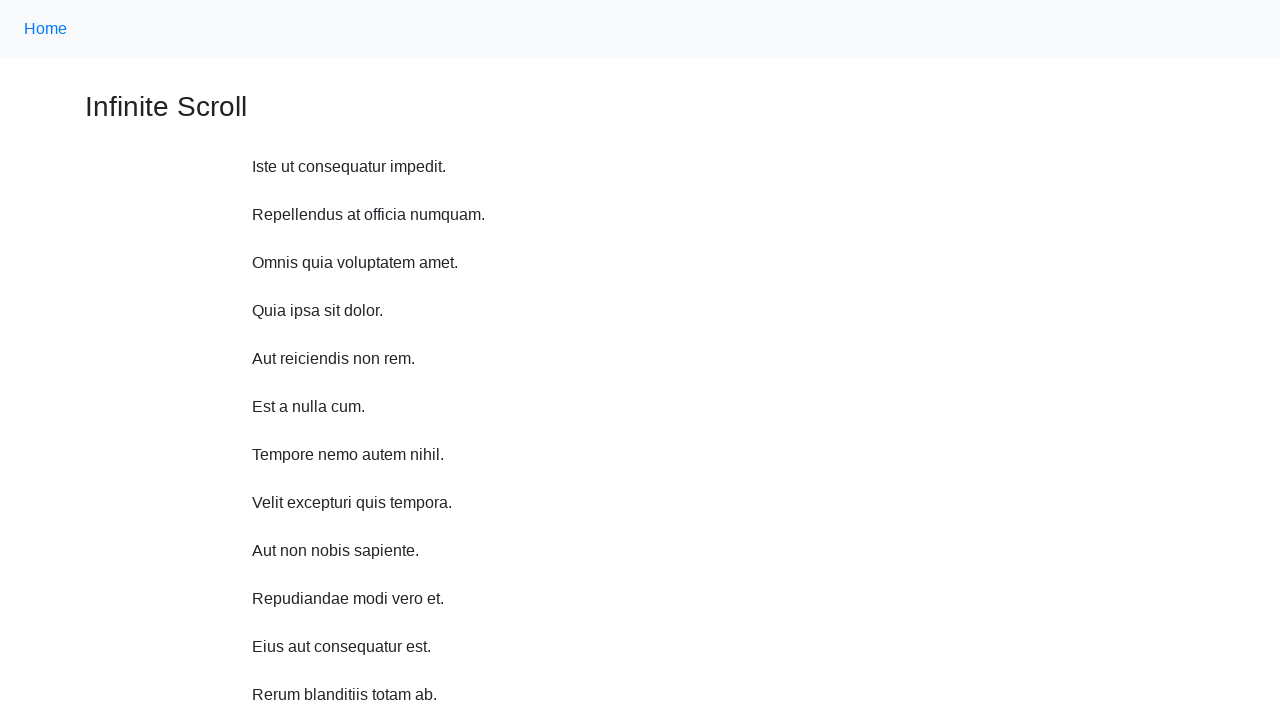

Waited 1 second after scrolling up (iteration 3/10)
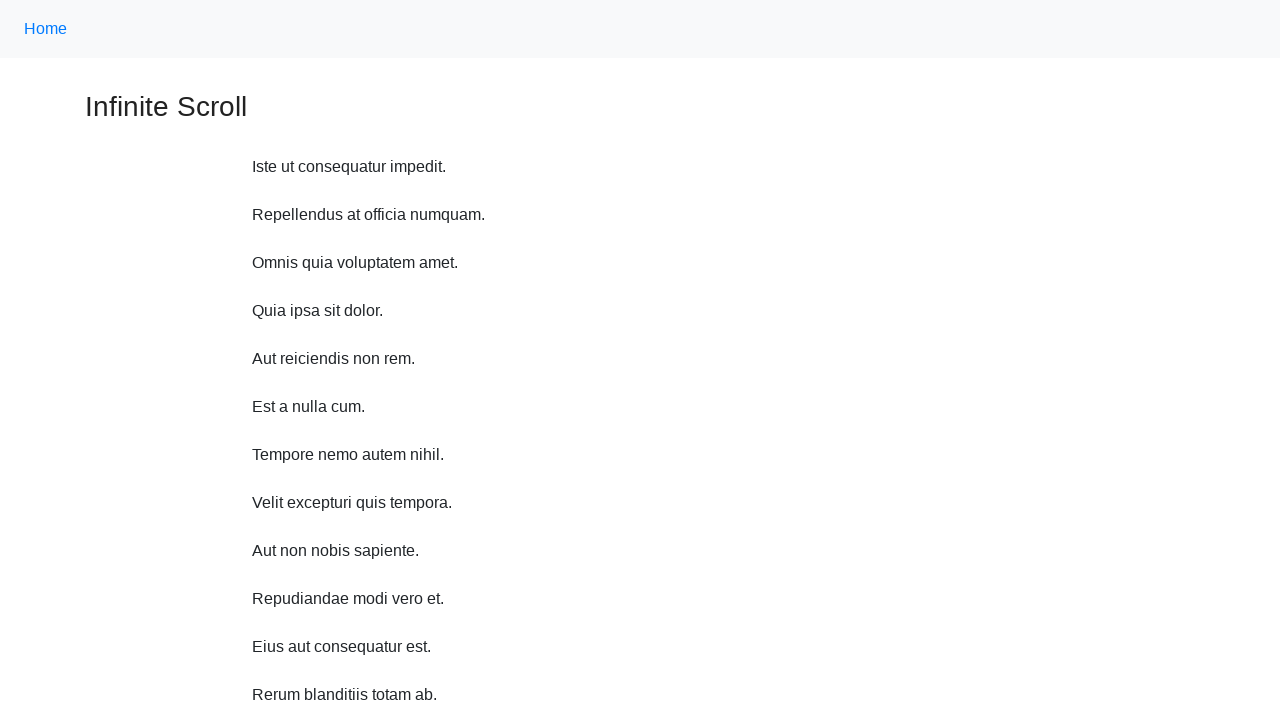

Scrolled up 750 pixels (scroll up iteration 4/10)
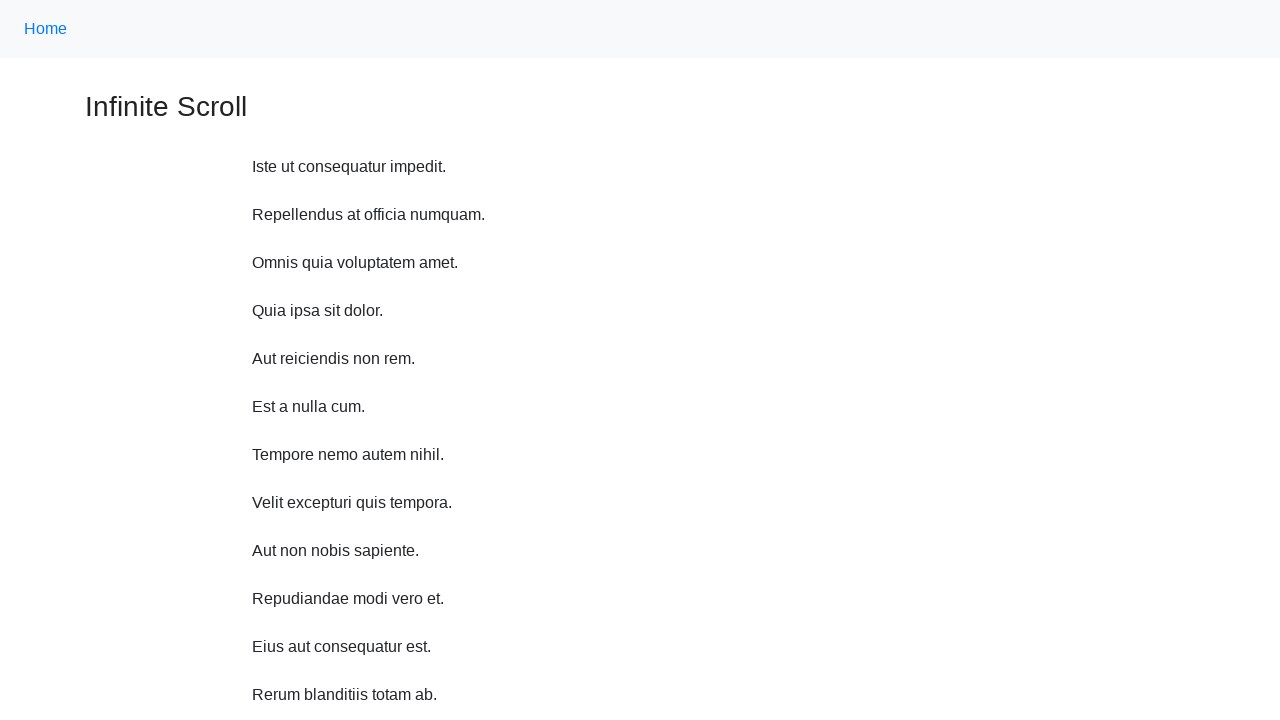

Waited 1 second after scrolling up (iteration 4/10)
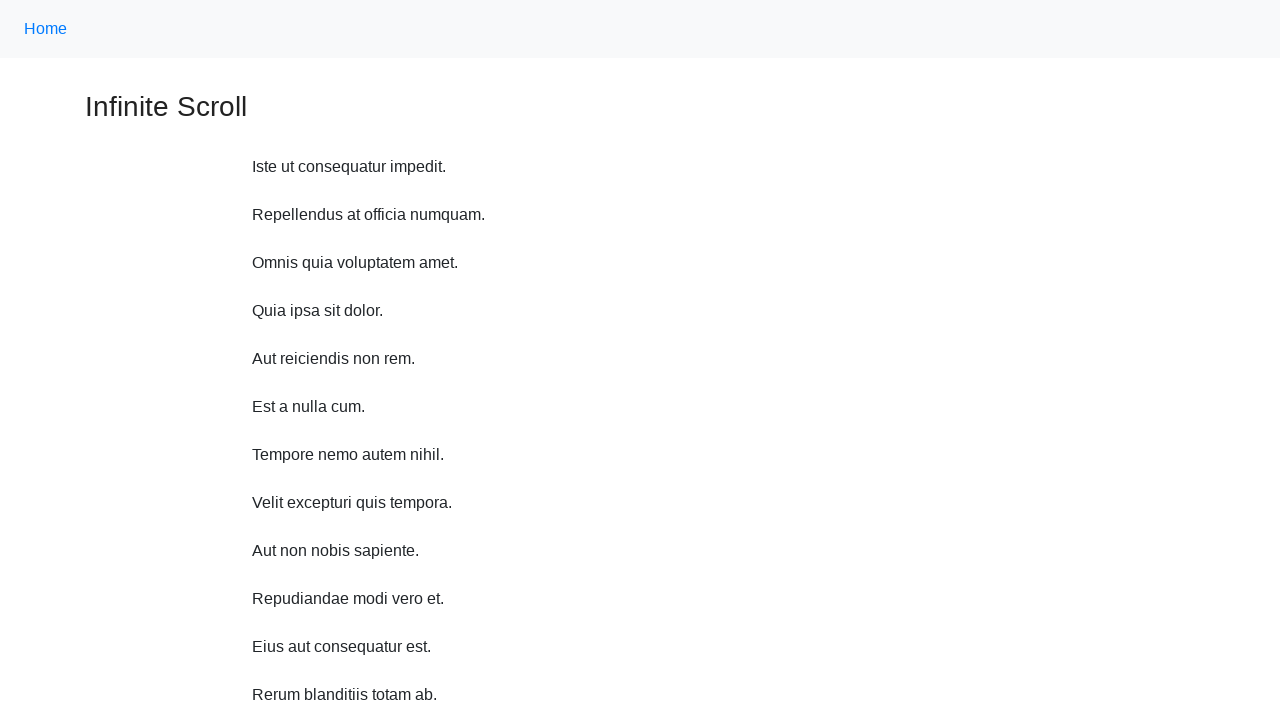

Scrolled up 750 pixels (scroll up iteration 5/10)
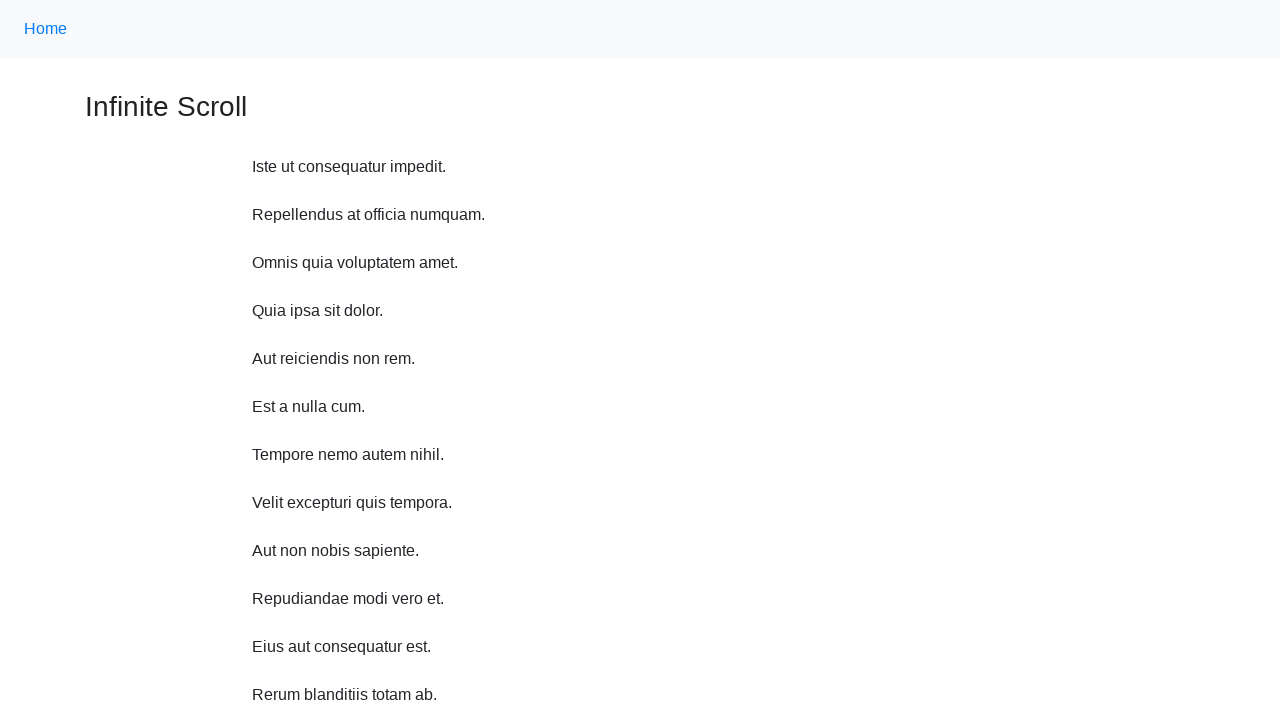

Waited 1 second after scrolling up (iteration 5/10)
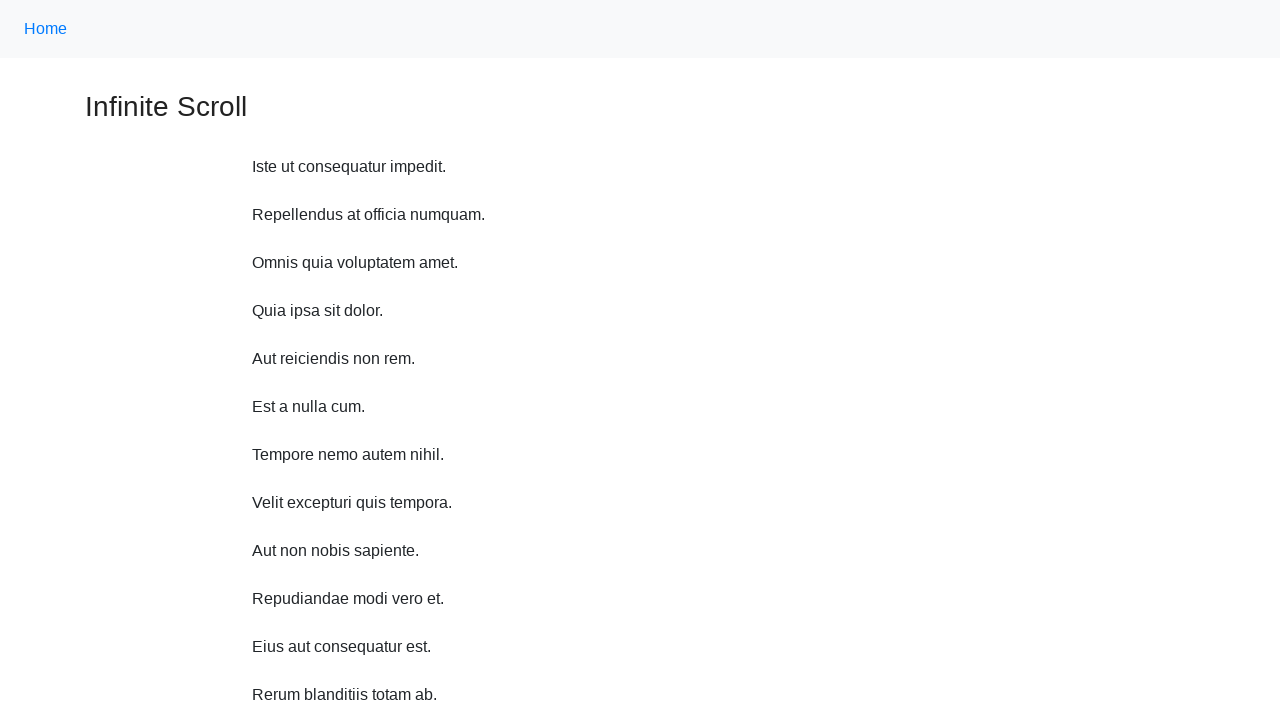

Scrolled up 750 pixels (scroll up iteration 6/10)
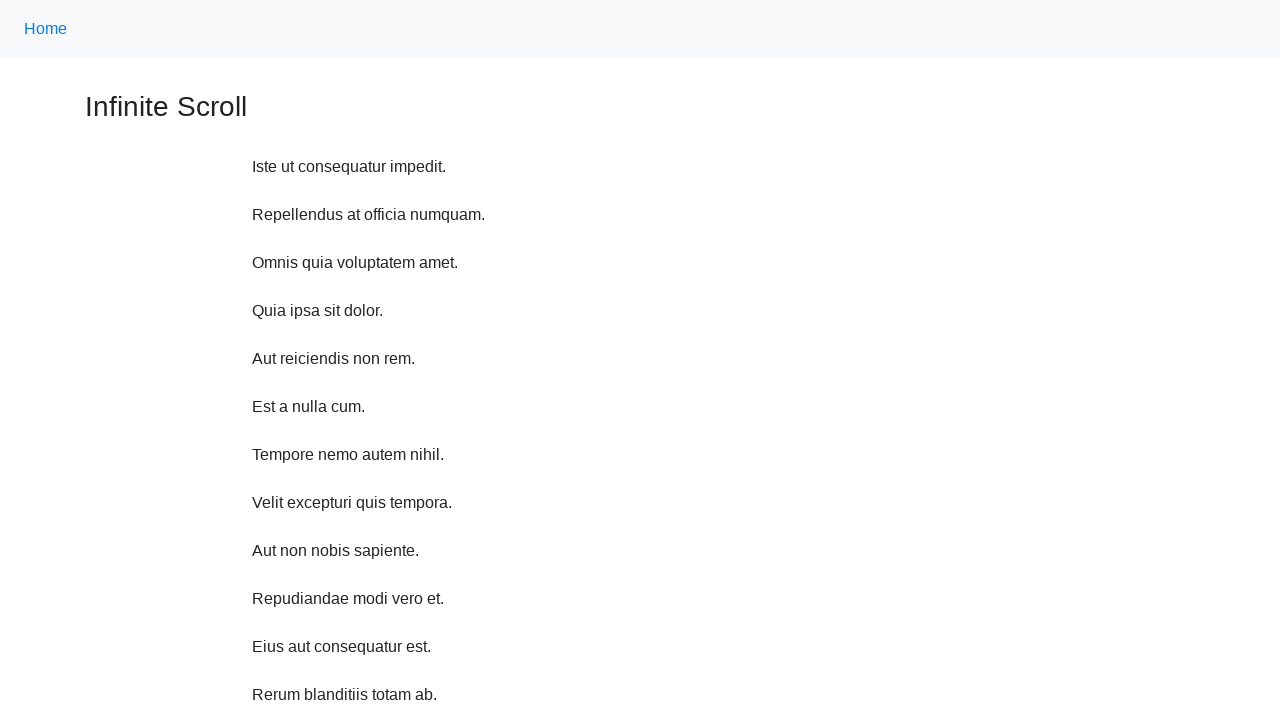

Waited 1 second after scrolling up (iteration 6/10)
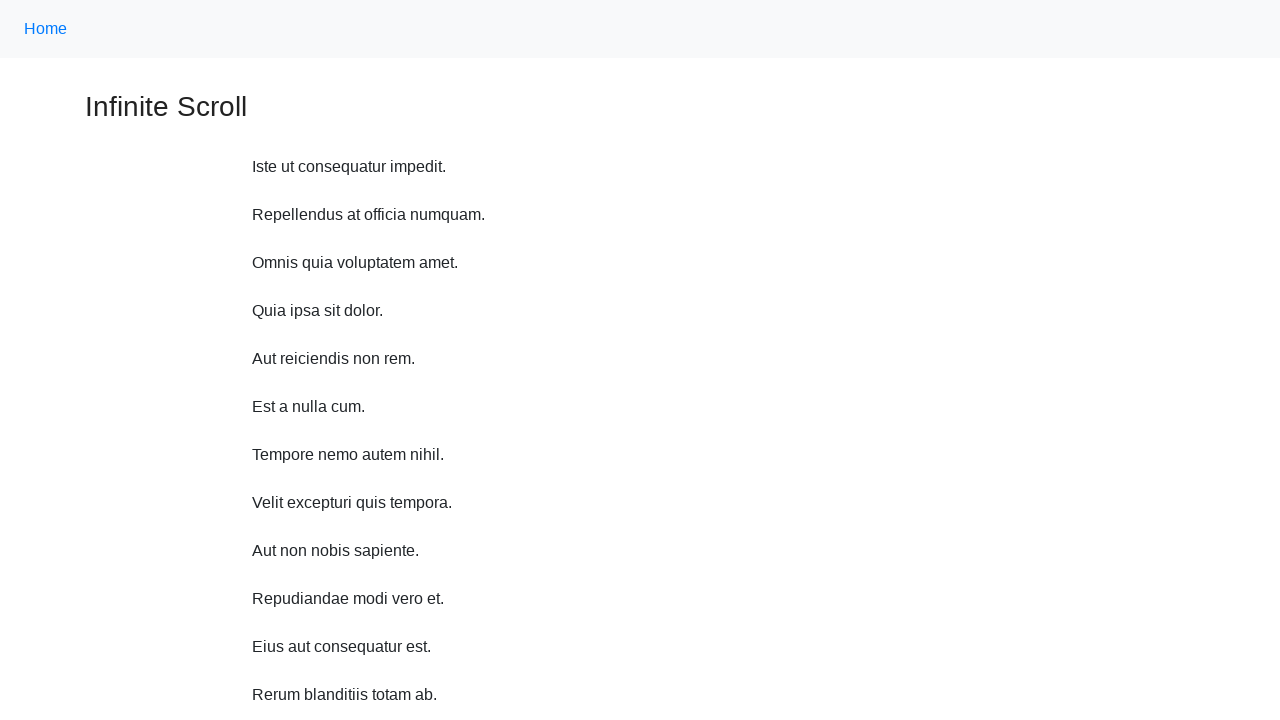

Scrolled up 750 pixels (scroll up iteration 7/10)
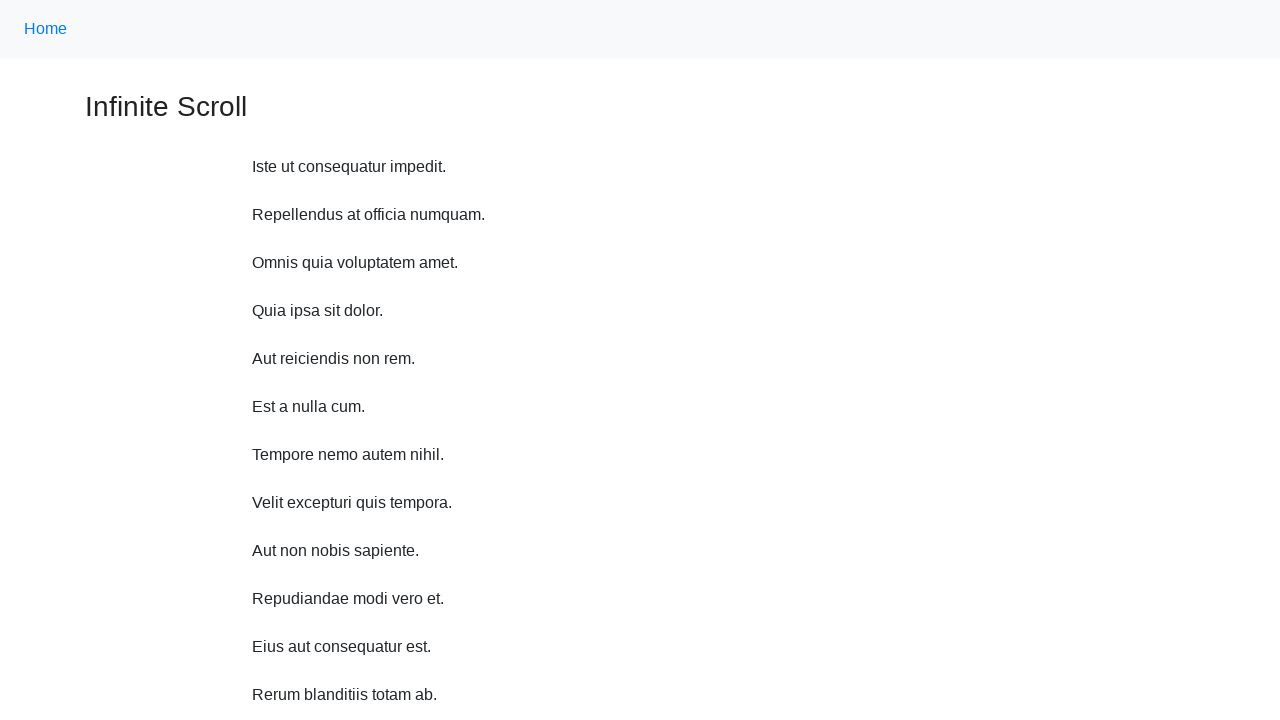

Waited 1 second after scrolling up (iteration 7/10)
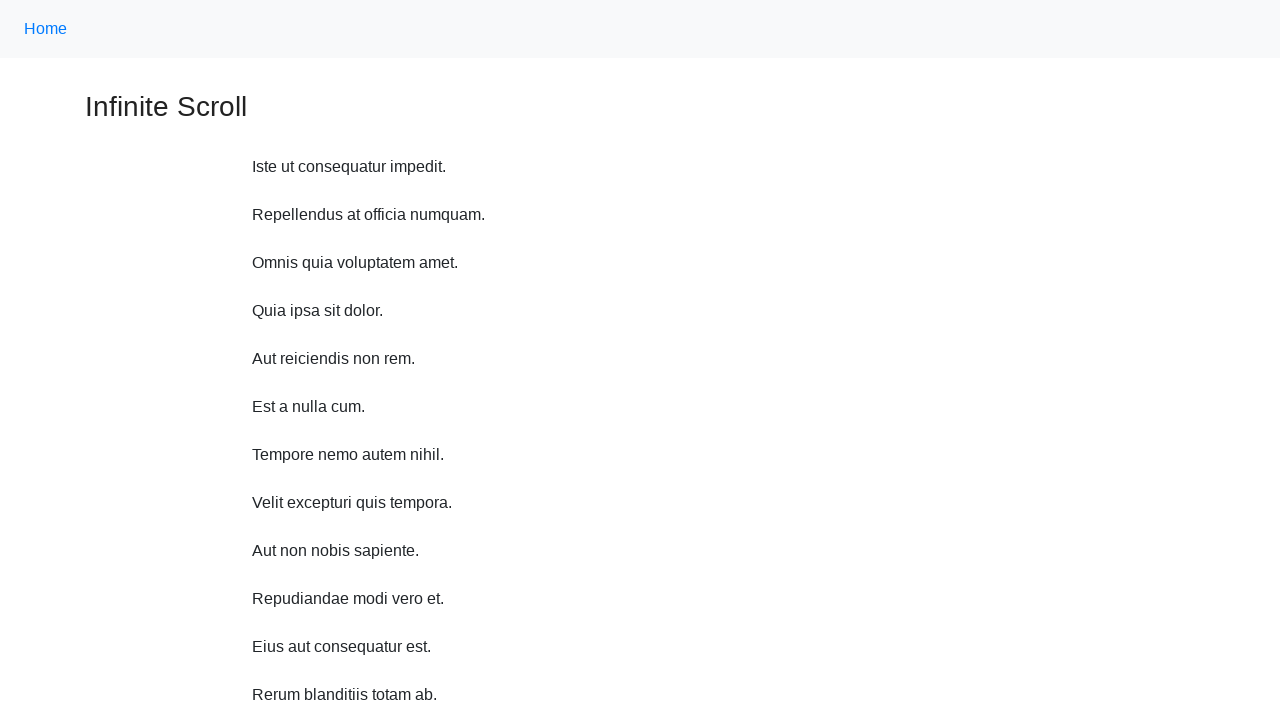

Scrolled up 750 pixels (scroll up iteration 8/10)
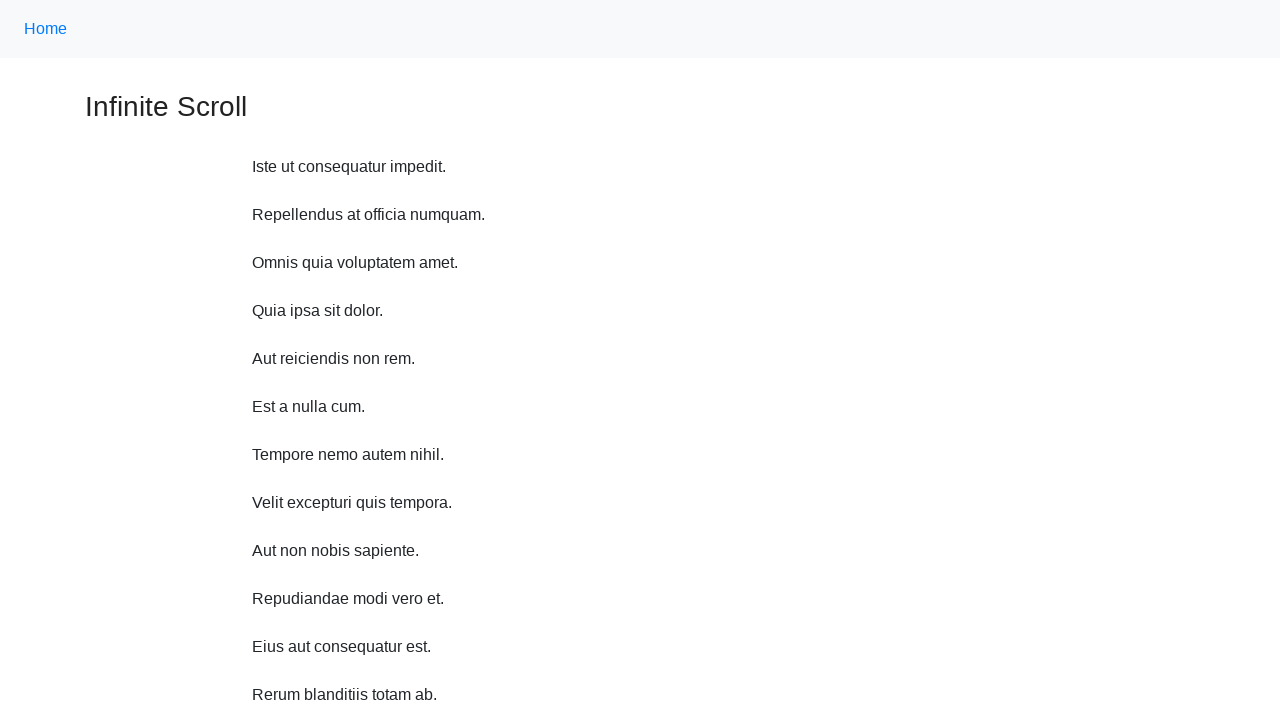

Waited 1 second after scrolling up (iteration 8/10)
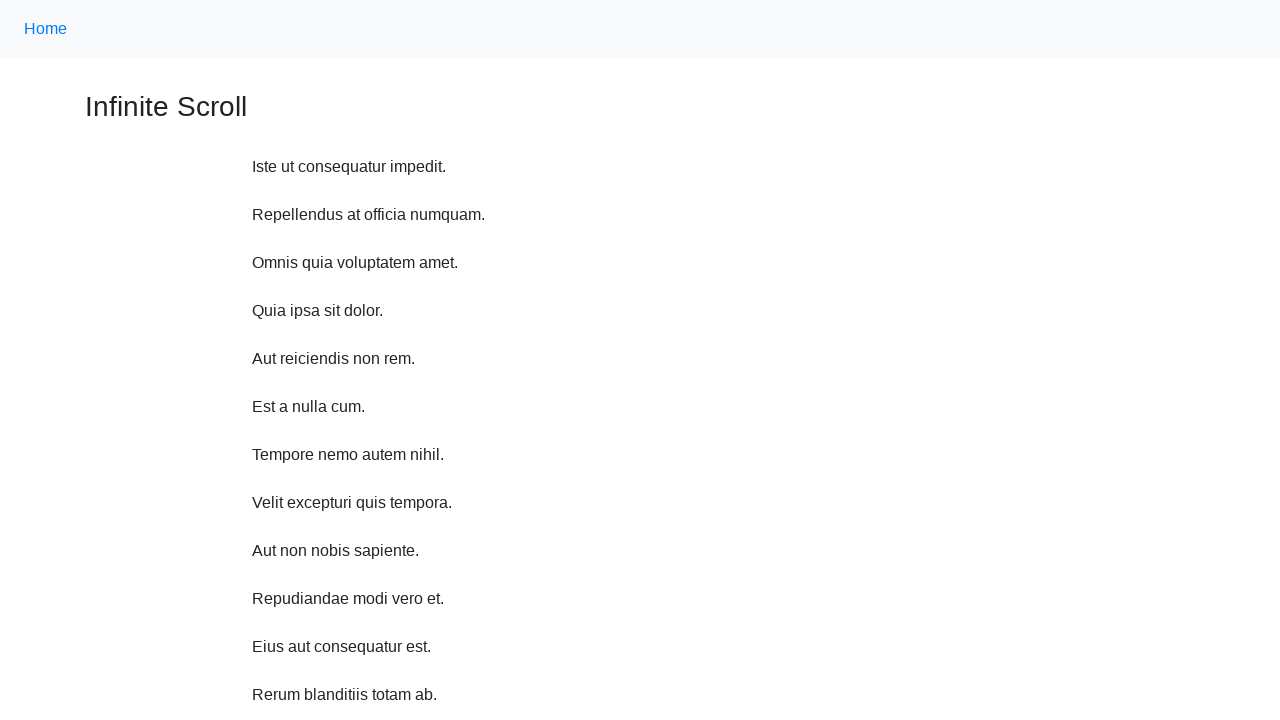

Scrolled up 750 pixels (scroll up iteration 9/10)
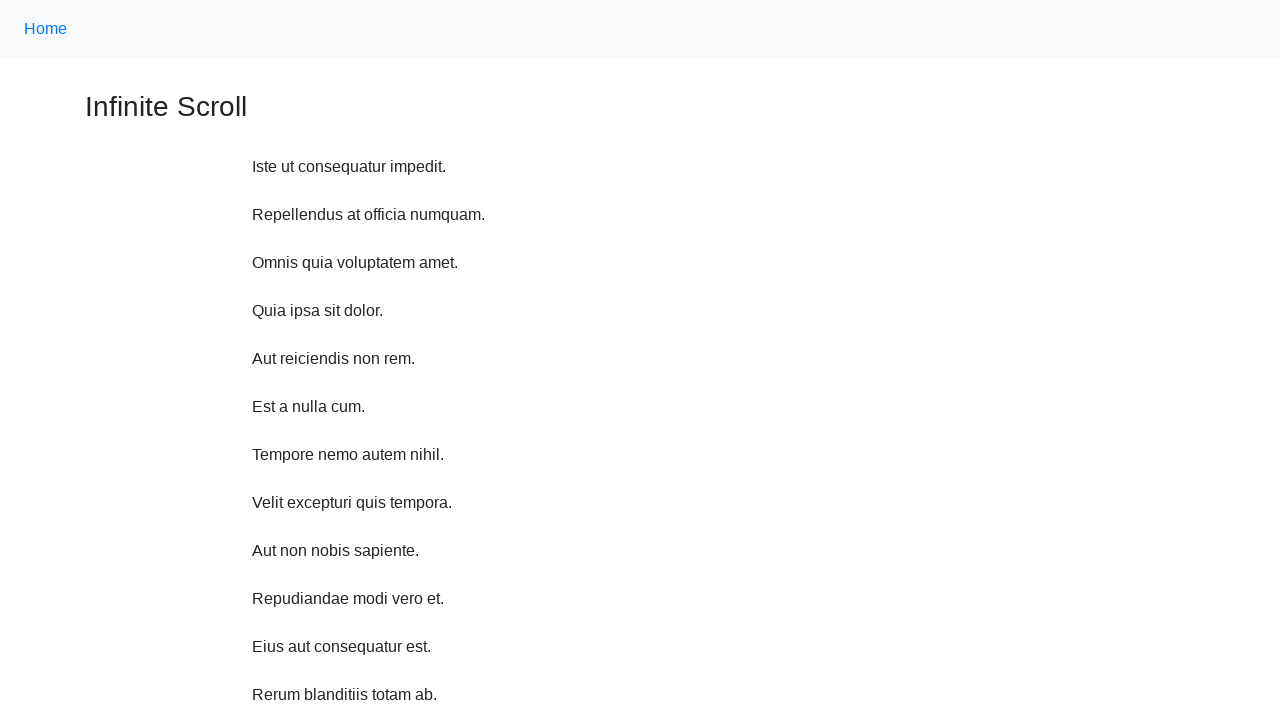

Waited 1 second after scrolling up (iteration 9/10)
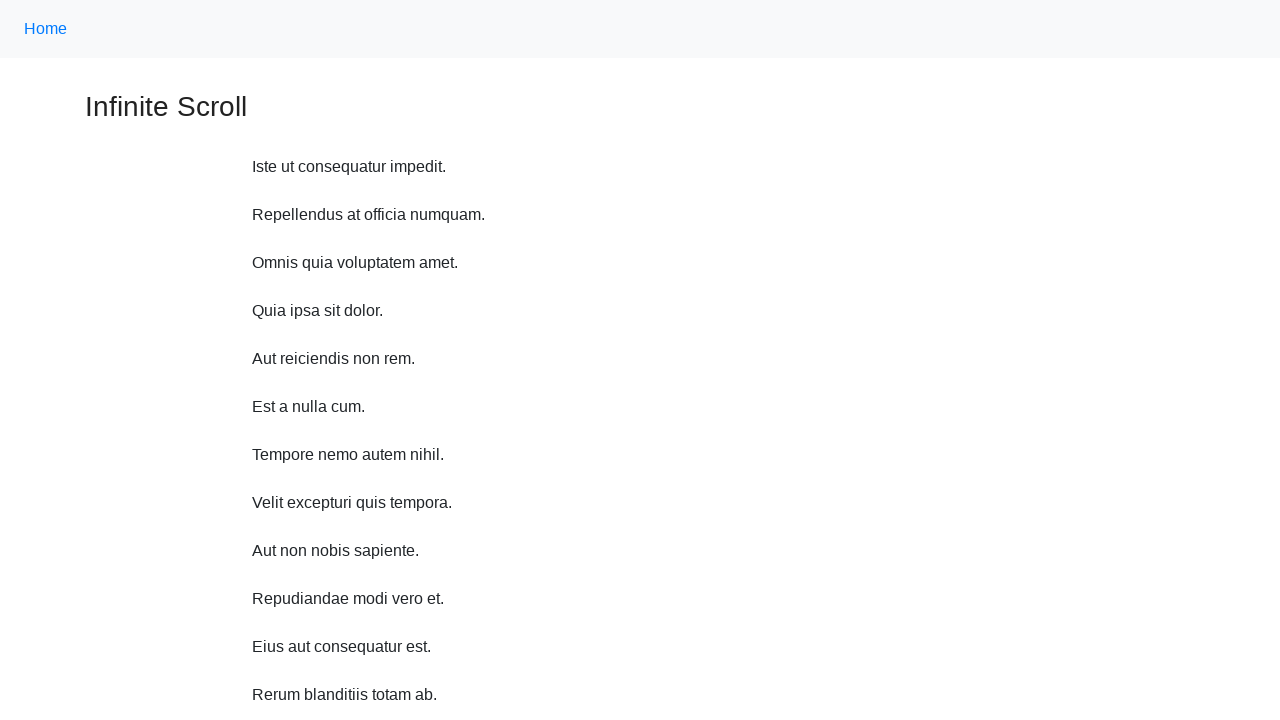

Scrolled up 750 pixels (scroll up iteration 10/10)
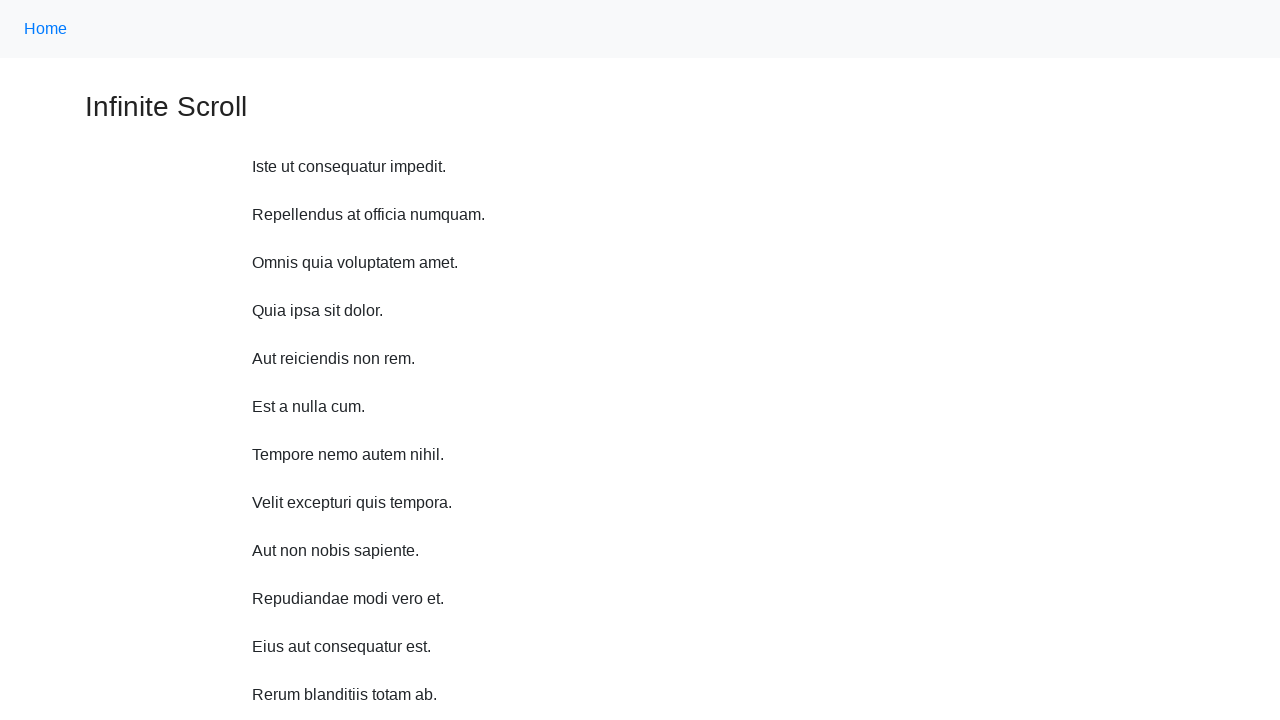

Waited 1 second after scrolling up (iteration 10/10)
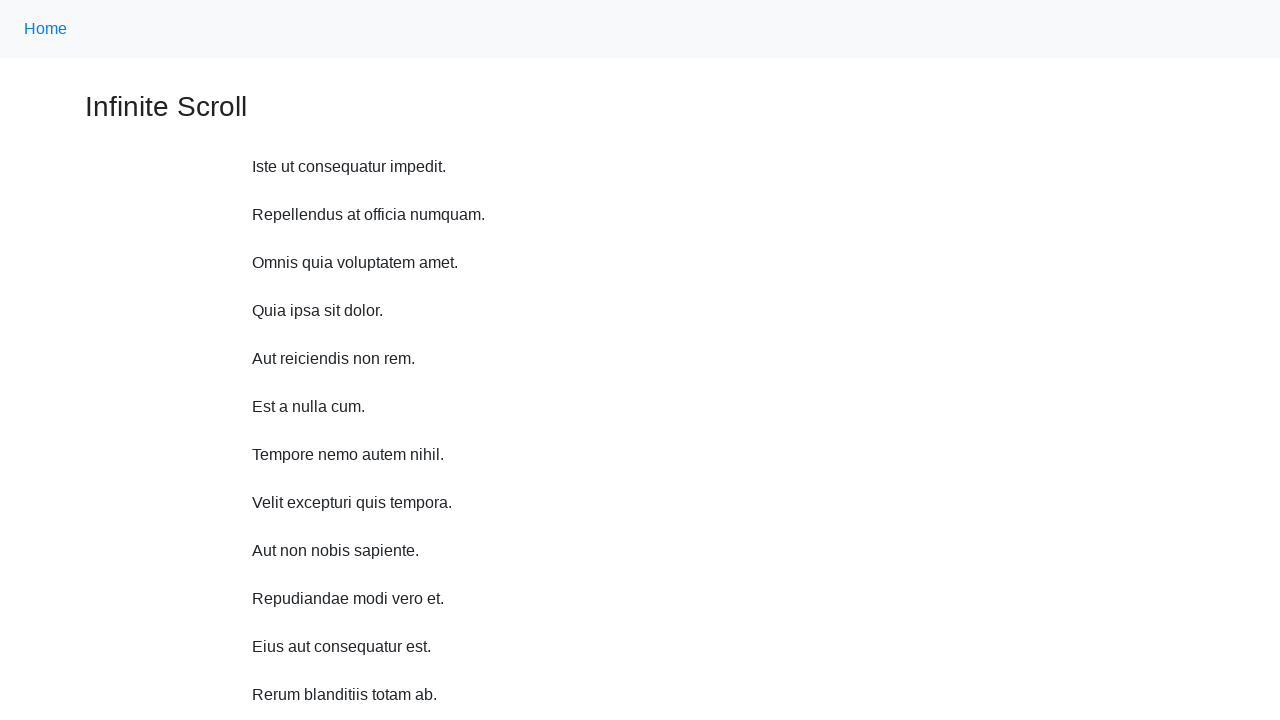

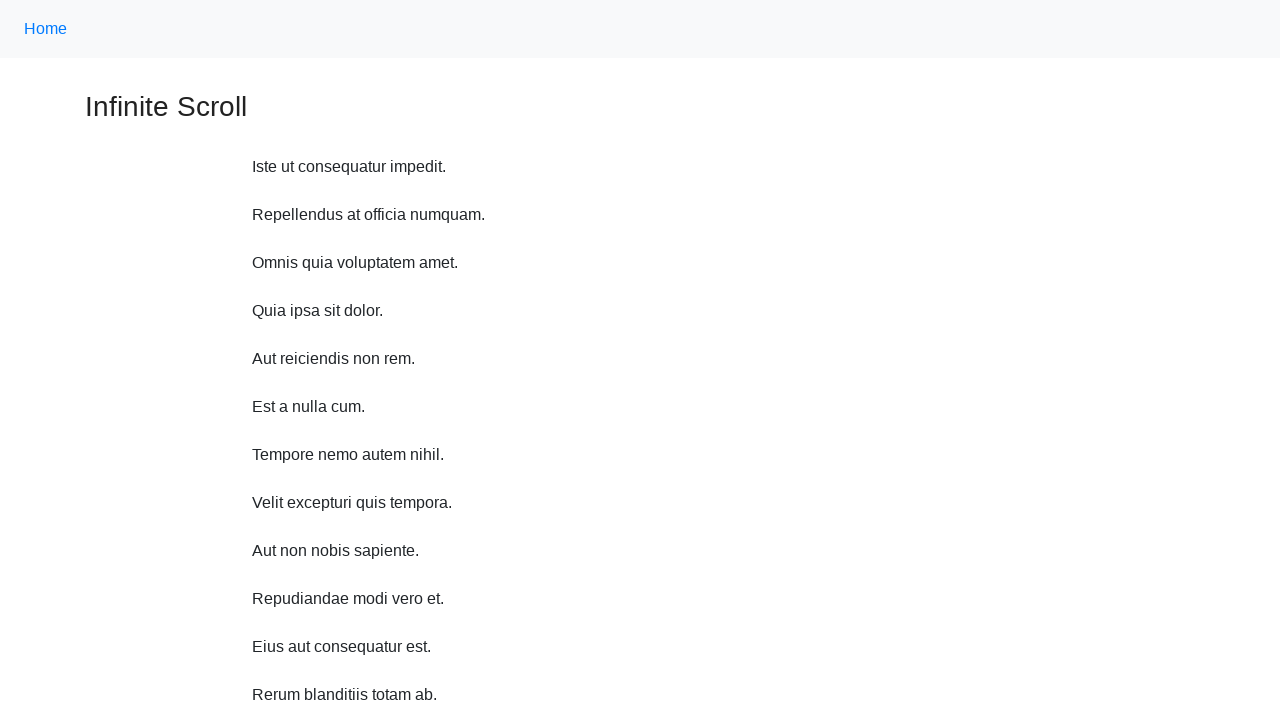